Tests various HTTP status code links on the DemoQA links page by clicking each link and verifying the displayed status code and text

Starting URL: https://demoqa.com/links

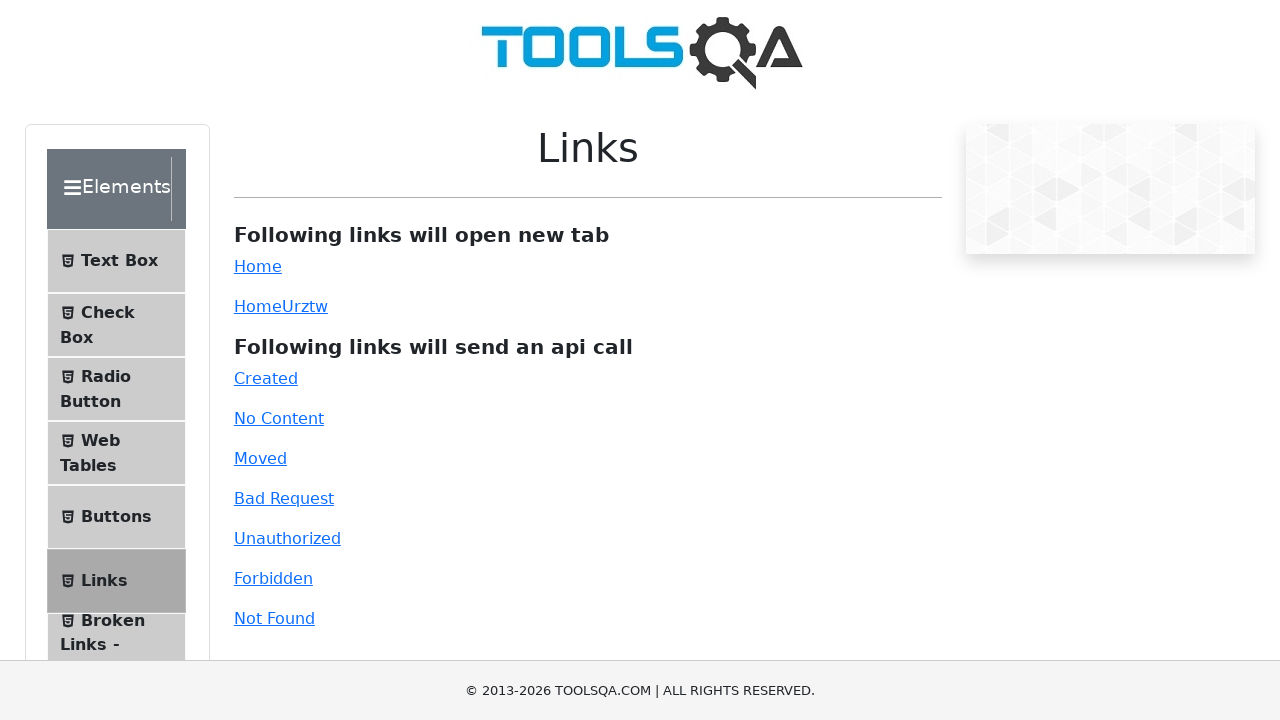

Scrolled to bottom to ensure link #created is visible
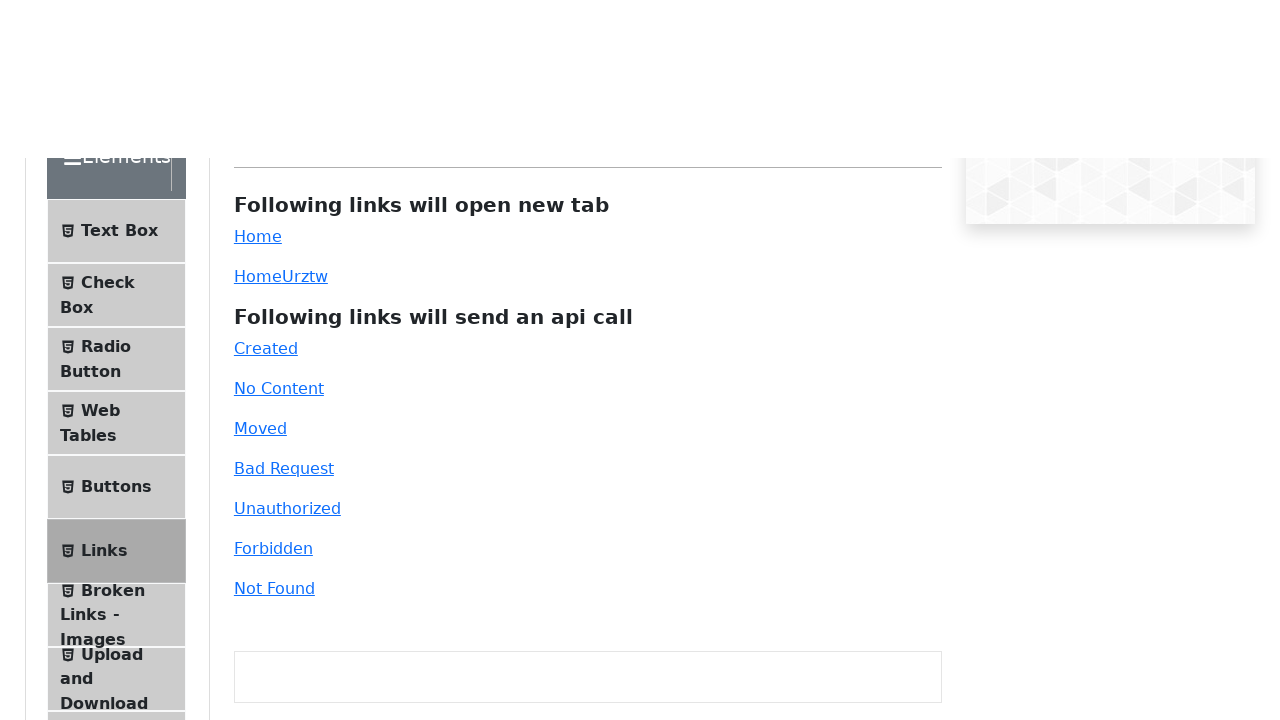

Clicked link #created at (266, 360) on #created
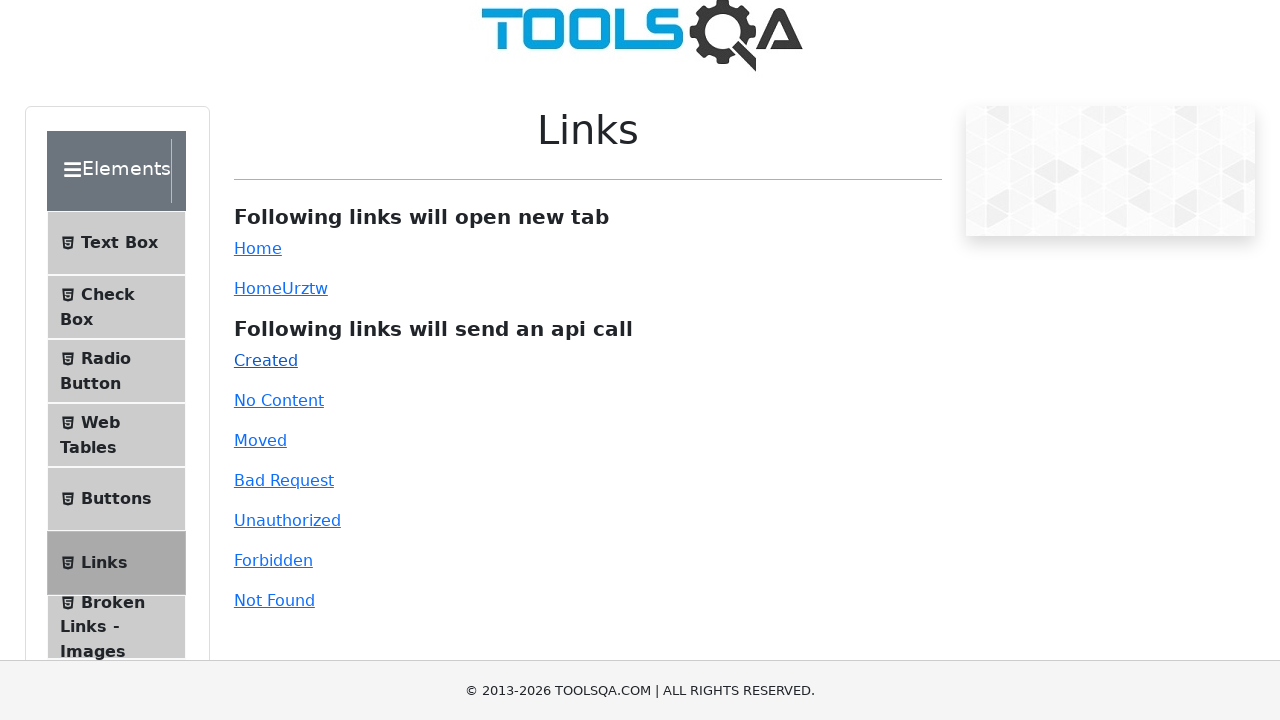

Response element appeared for link #created
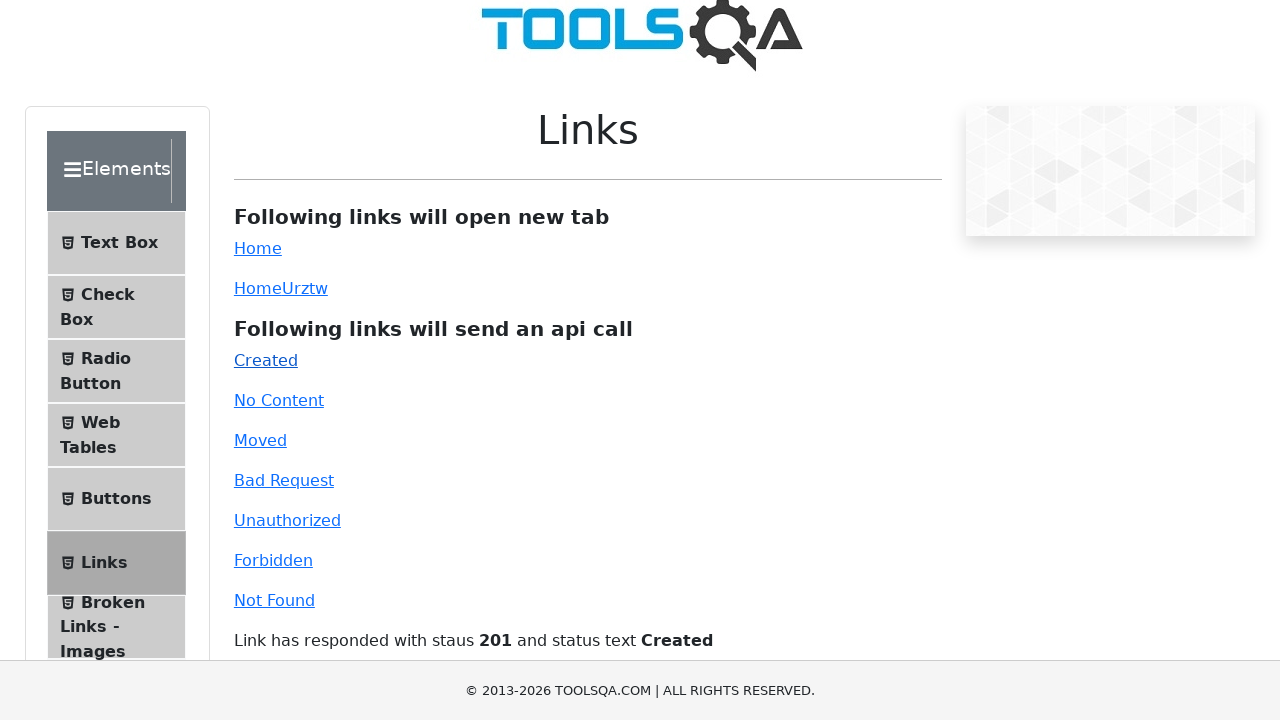

Retrieved status code: 201
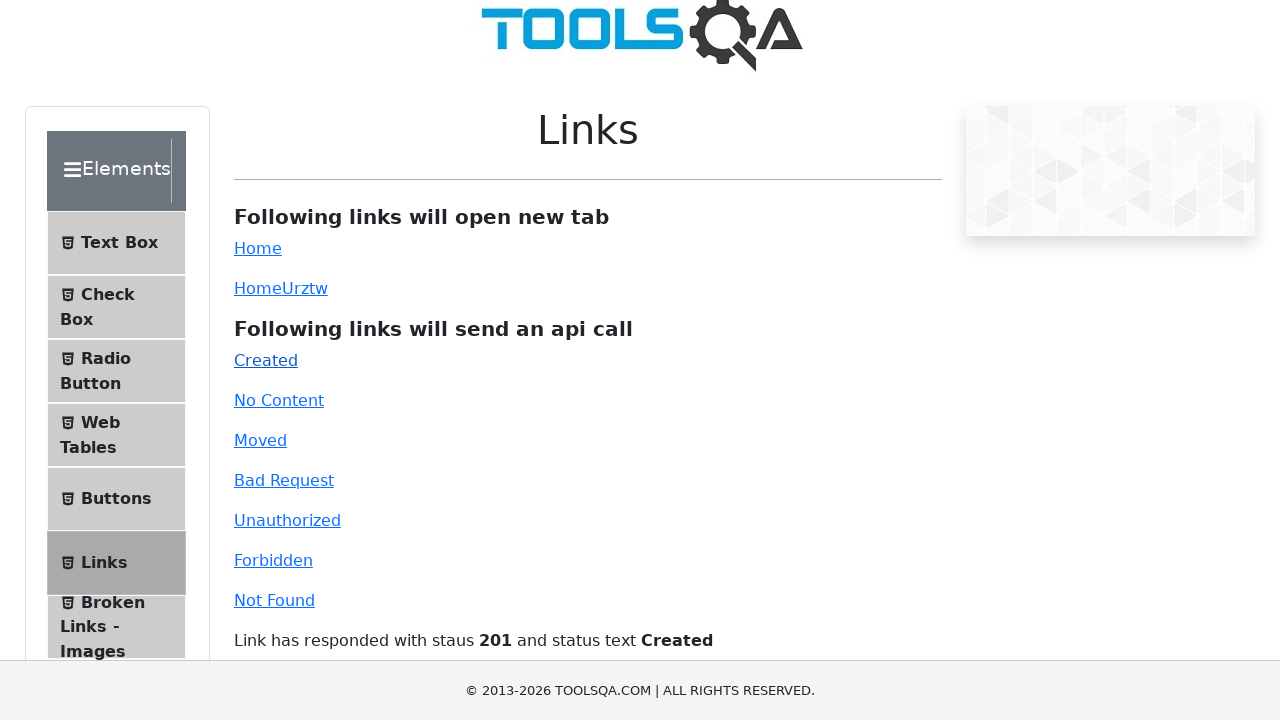

Retrieved response text: Created
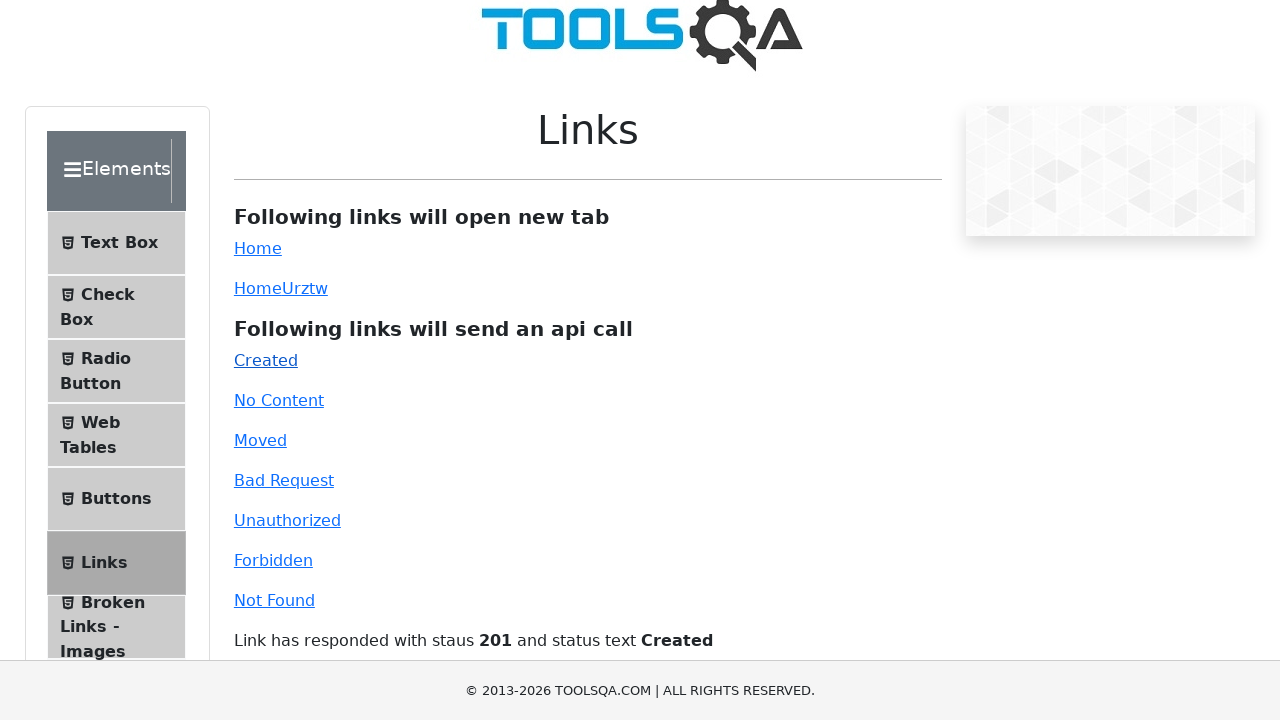

Verified status code 201 matches expected 201
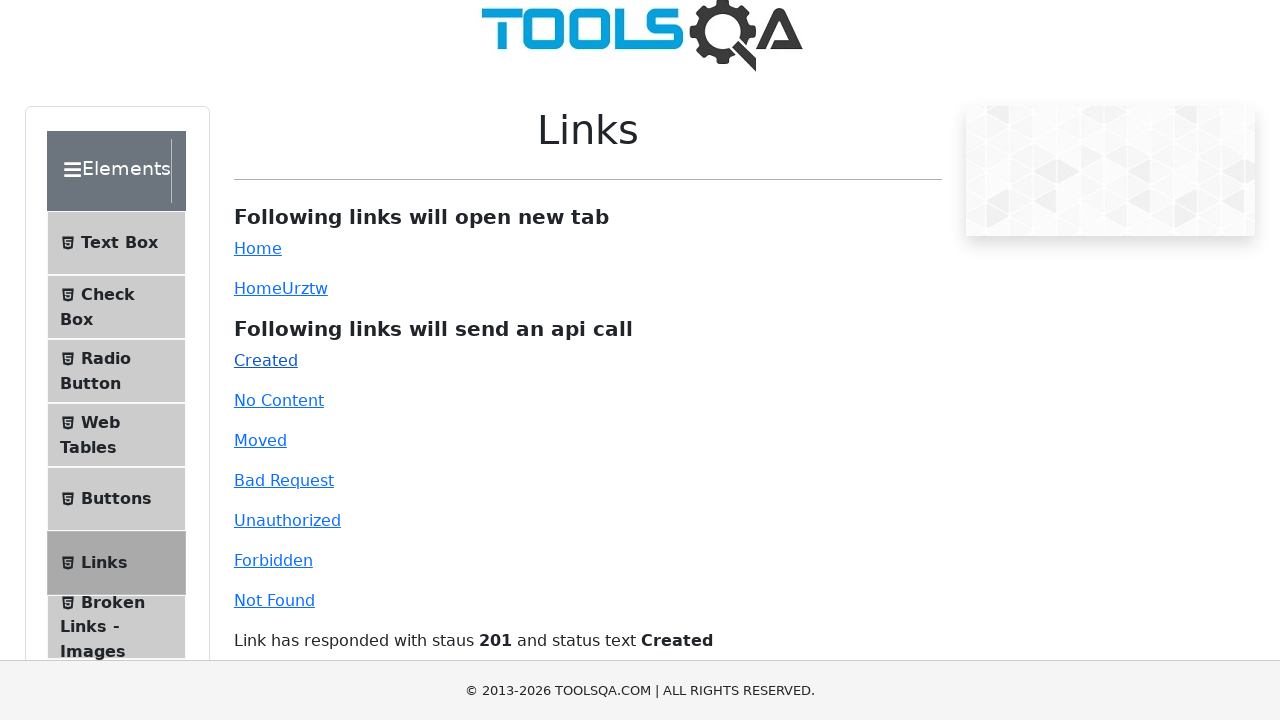

Verified response text 'Created' matches expected 'Created'
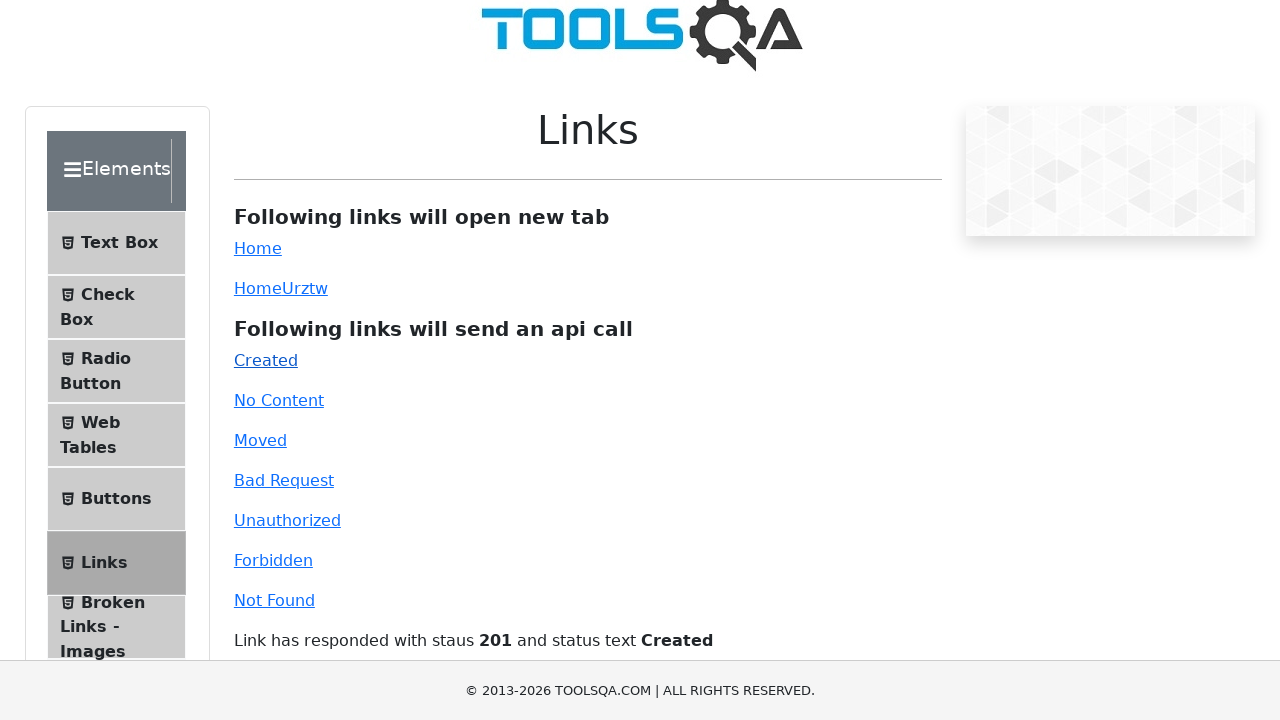

Scrolled to bottom to ensure link #no-content is visible
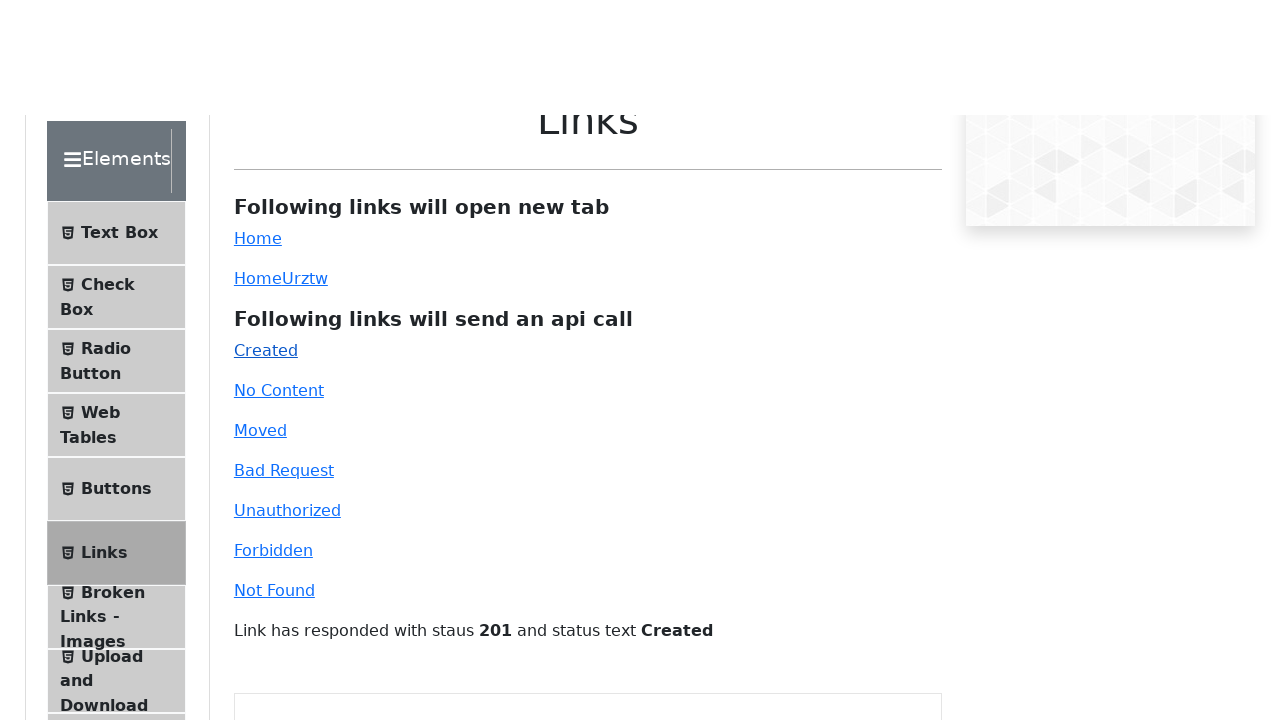

Clicked link #no-content at (279, 360) on #no-content
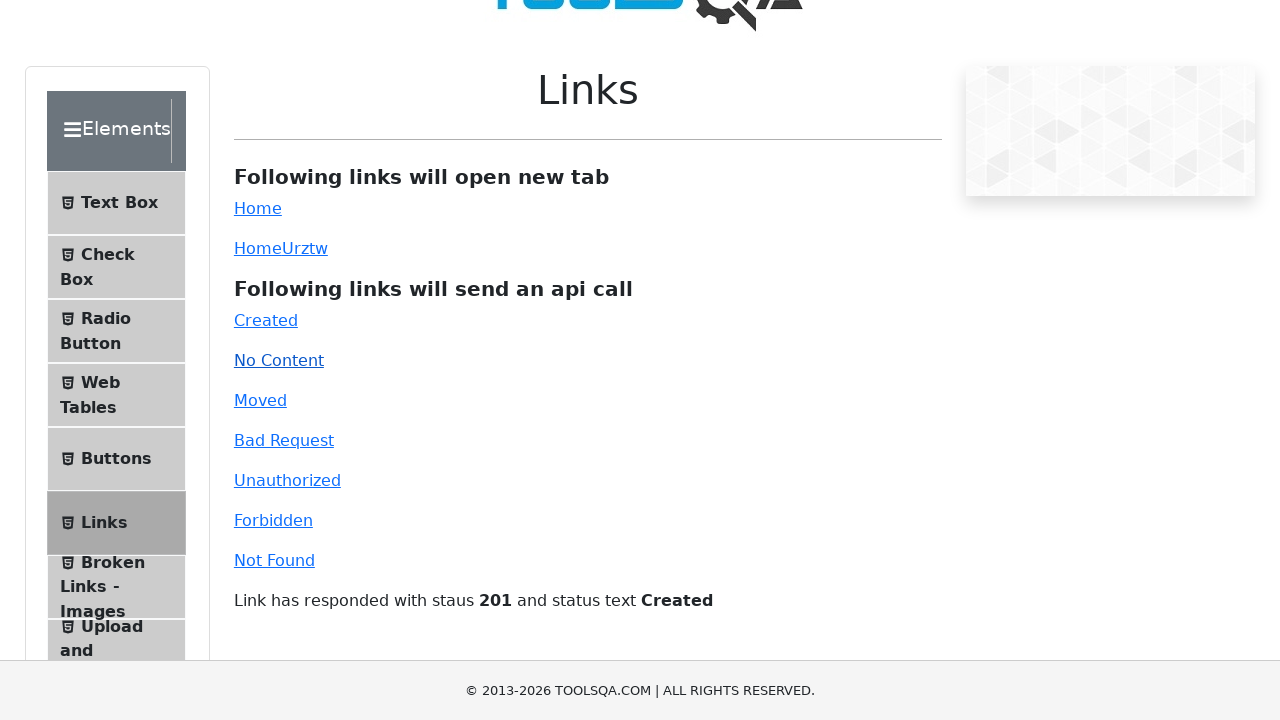

Response element appeared for link #no-content
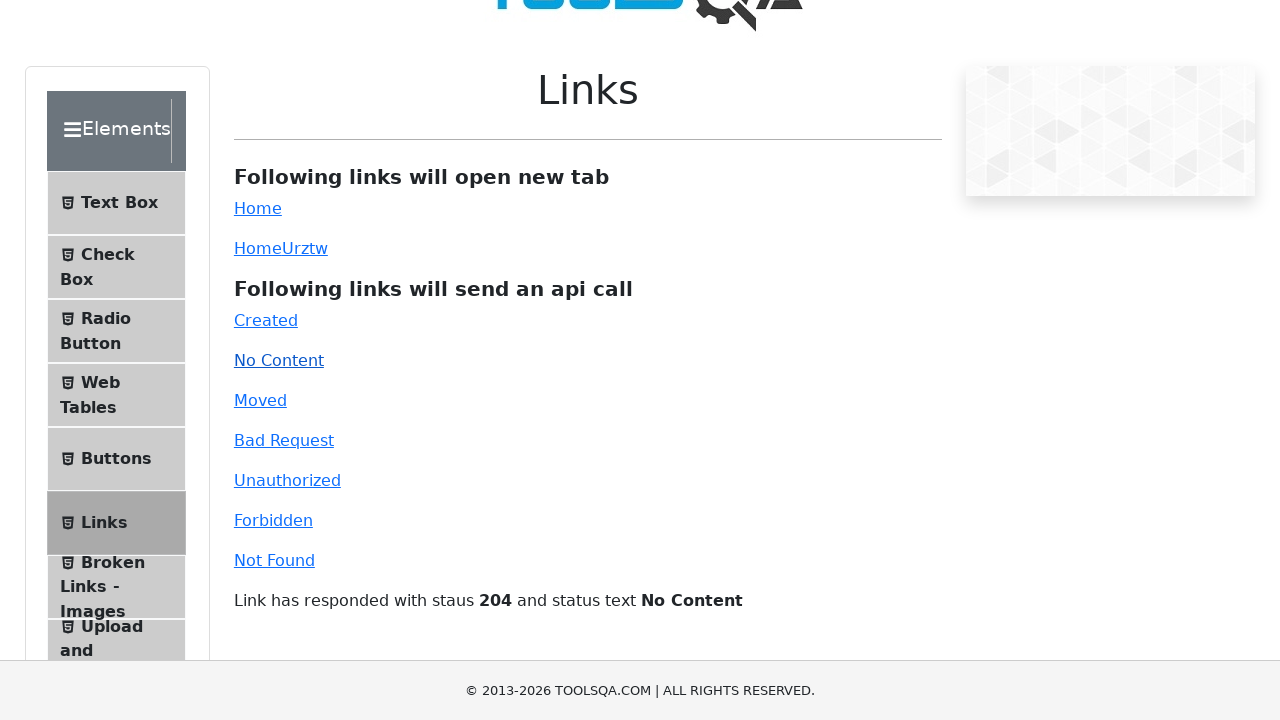

Retrieved status code: 204
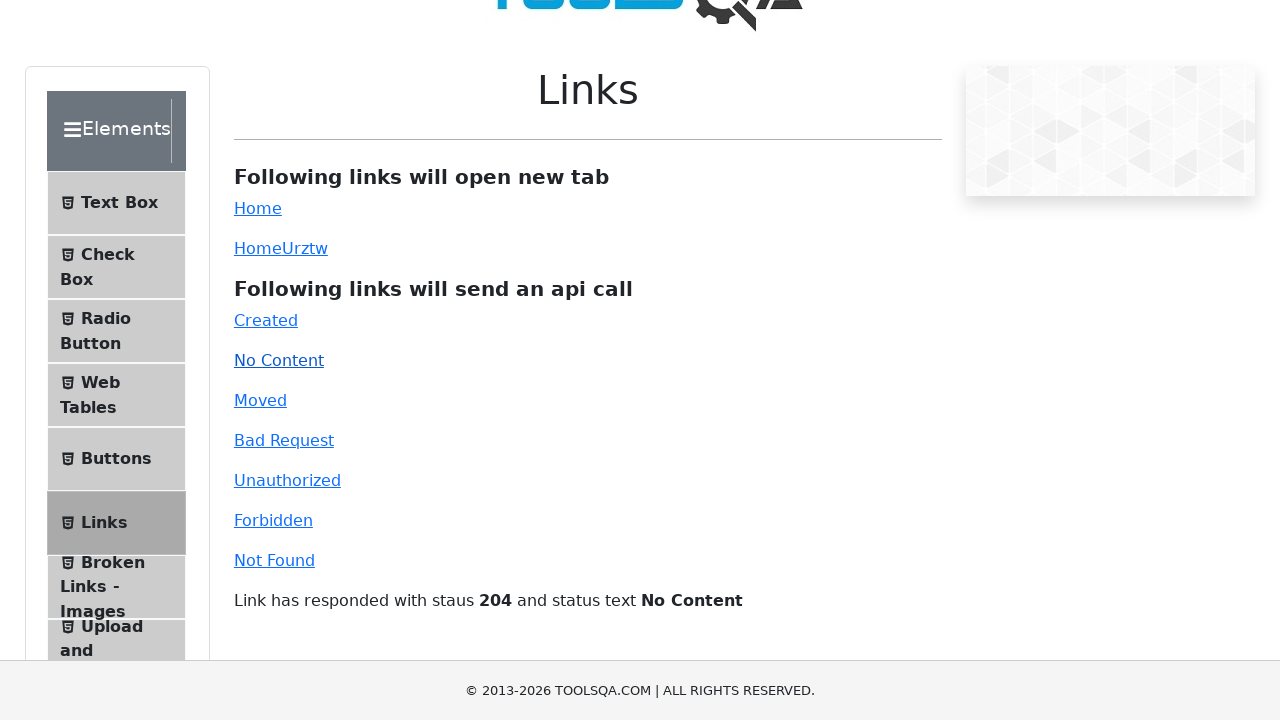

Retrieved response text: No Content
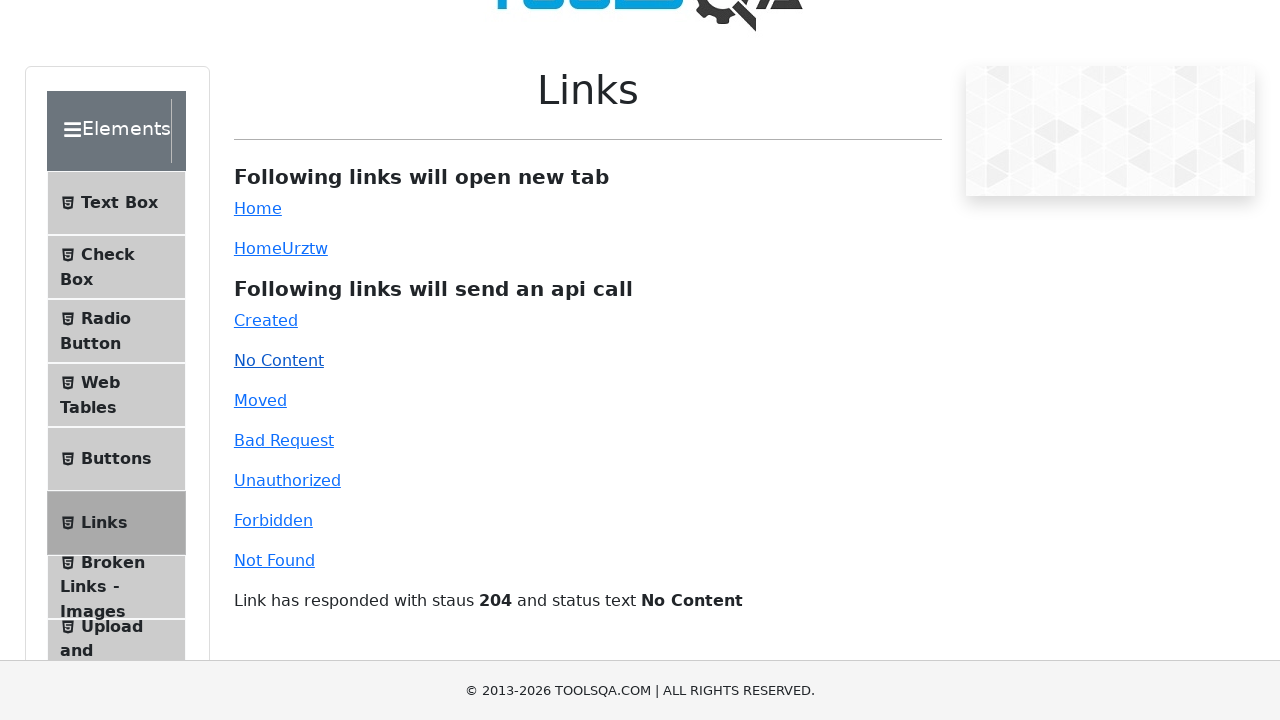

Verified status code 204 matches expected 204
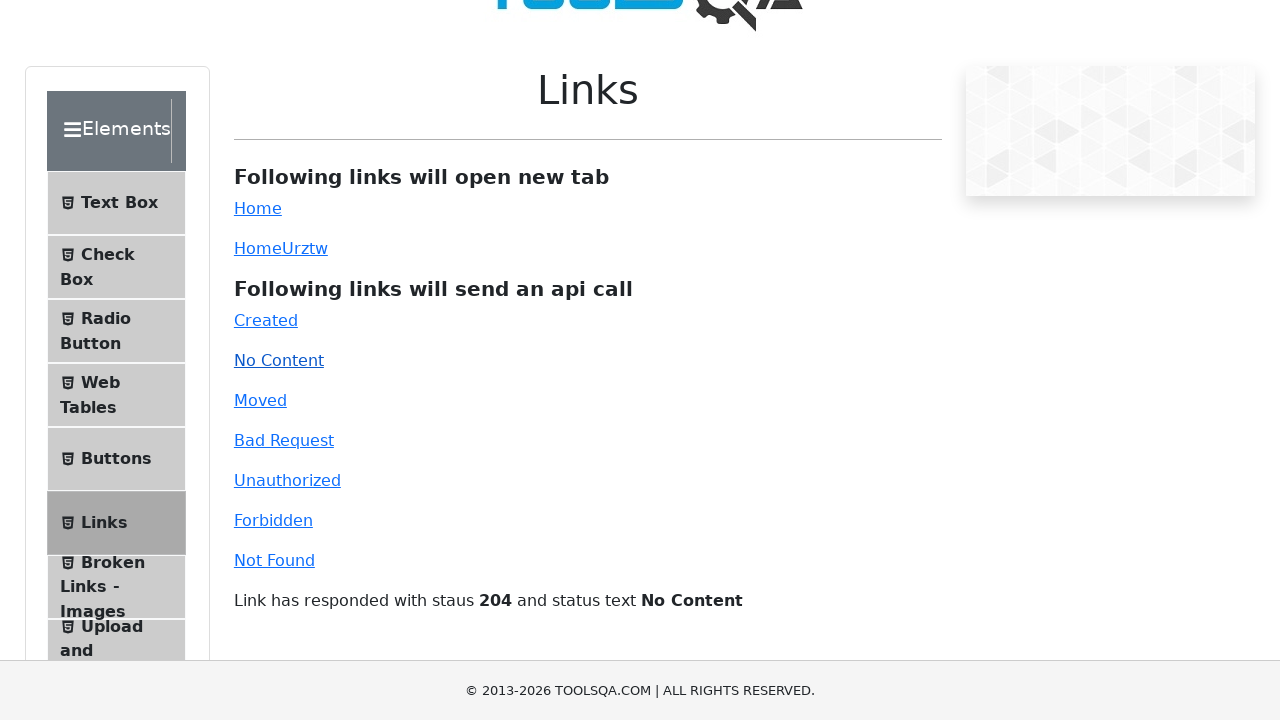

Verified response text 'No Content' matches expected 'No Content'
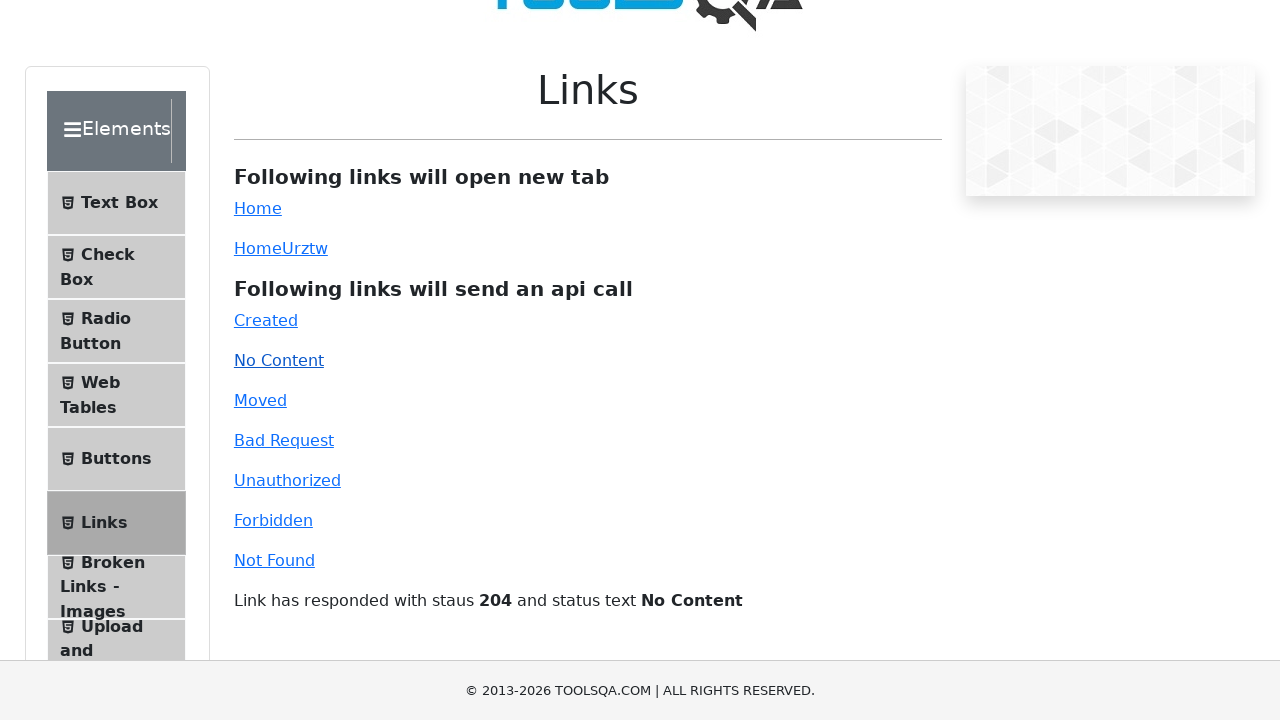

Scrolled to bottom to ensure link #moved is visible
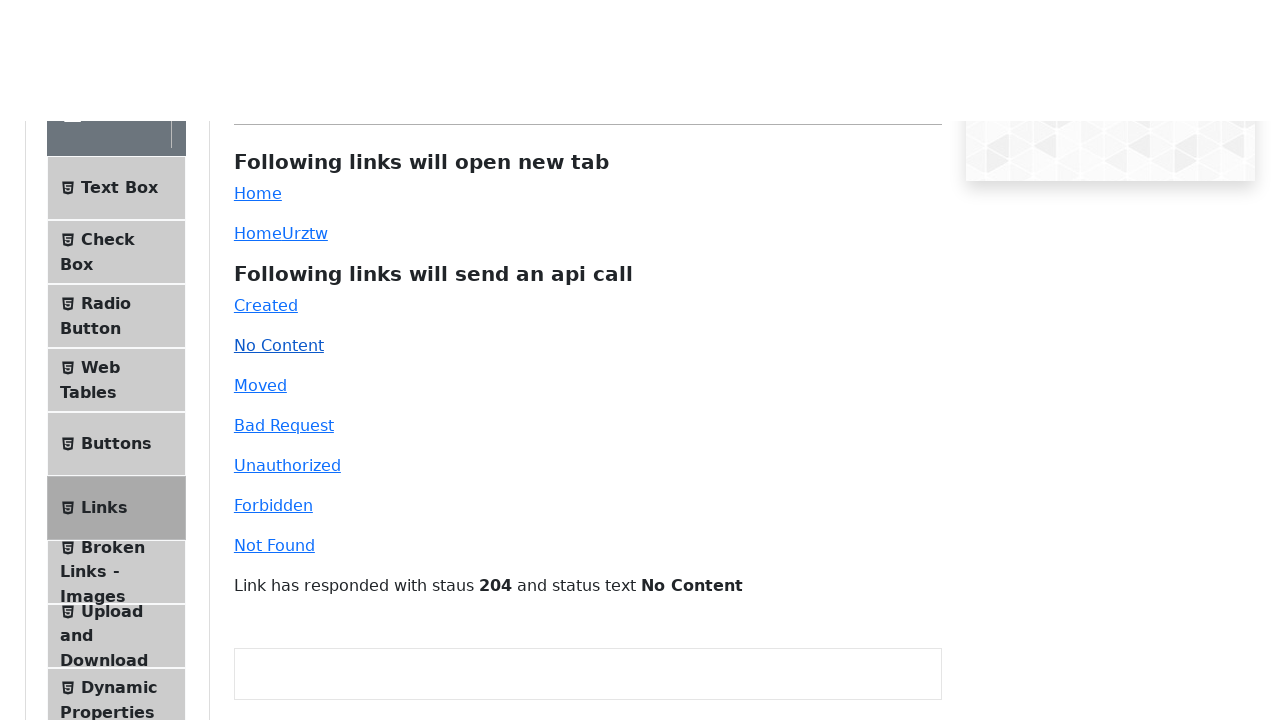

Clicked link #moved at (260, 360) on #moved
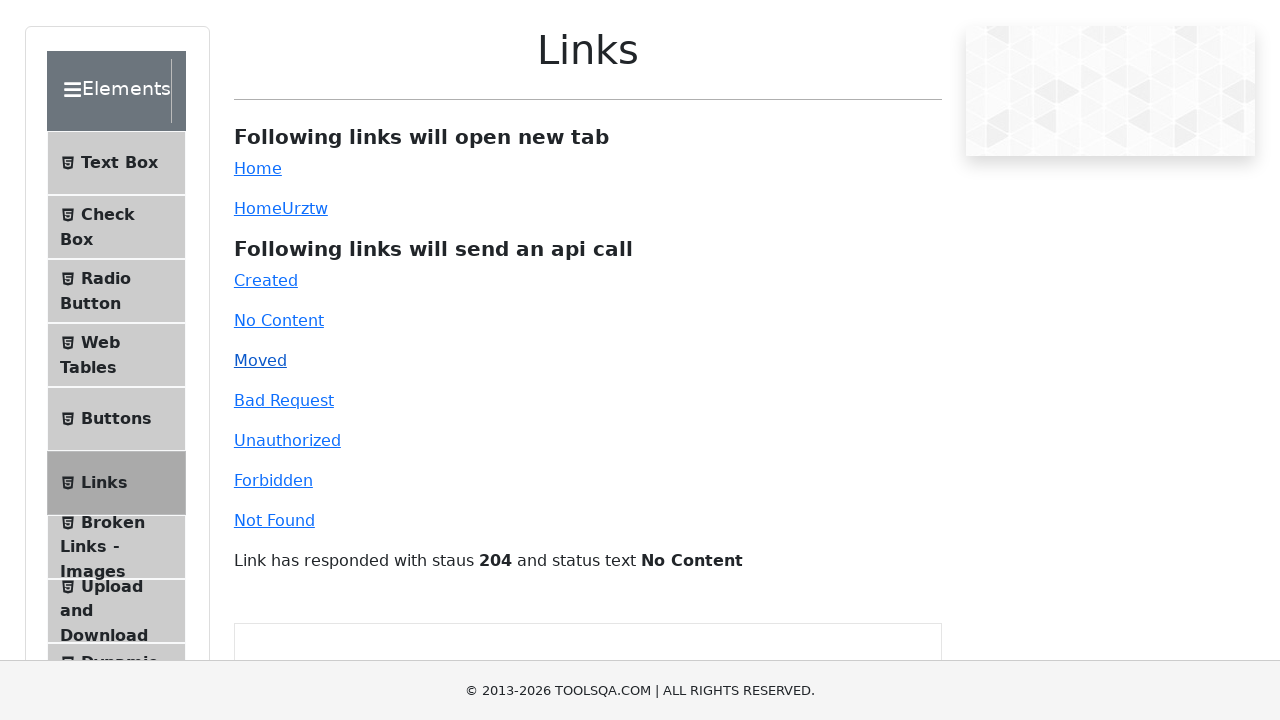

Response element appeared for link #moved
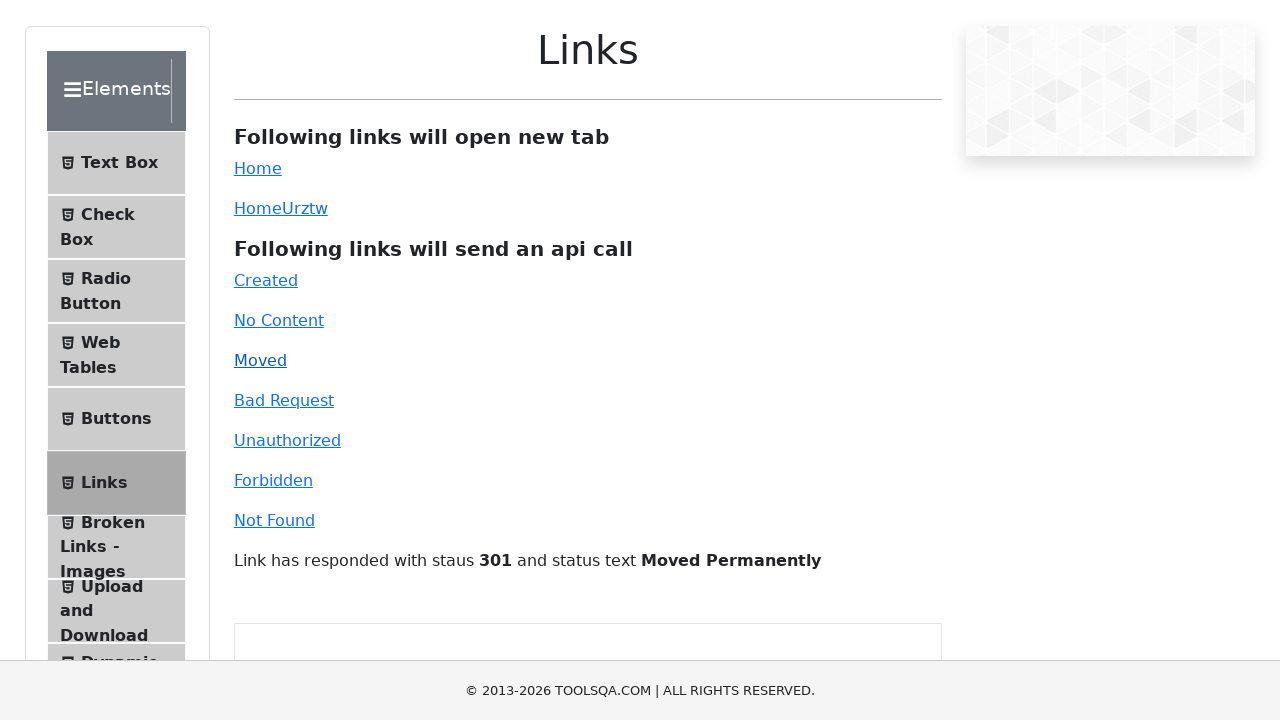

Retrieved status code: 301
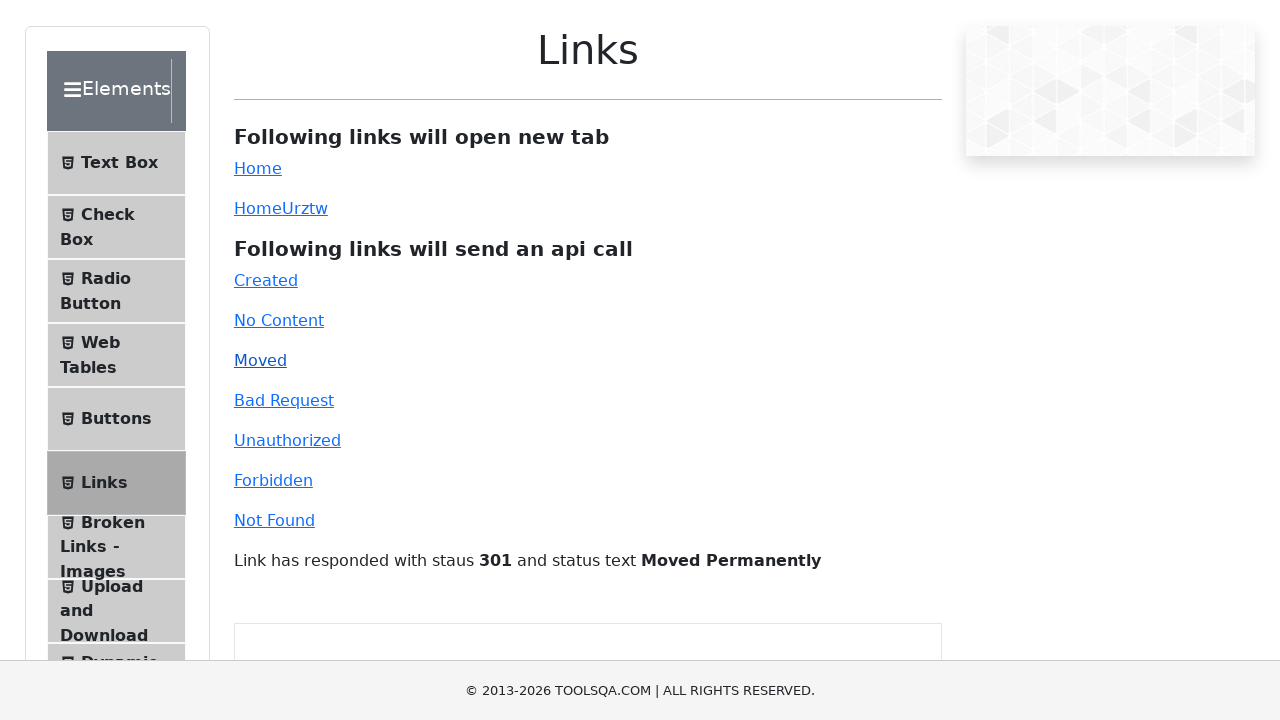

Retrieved response text: Moved Permanently
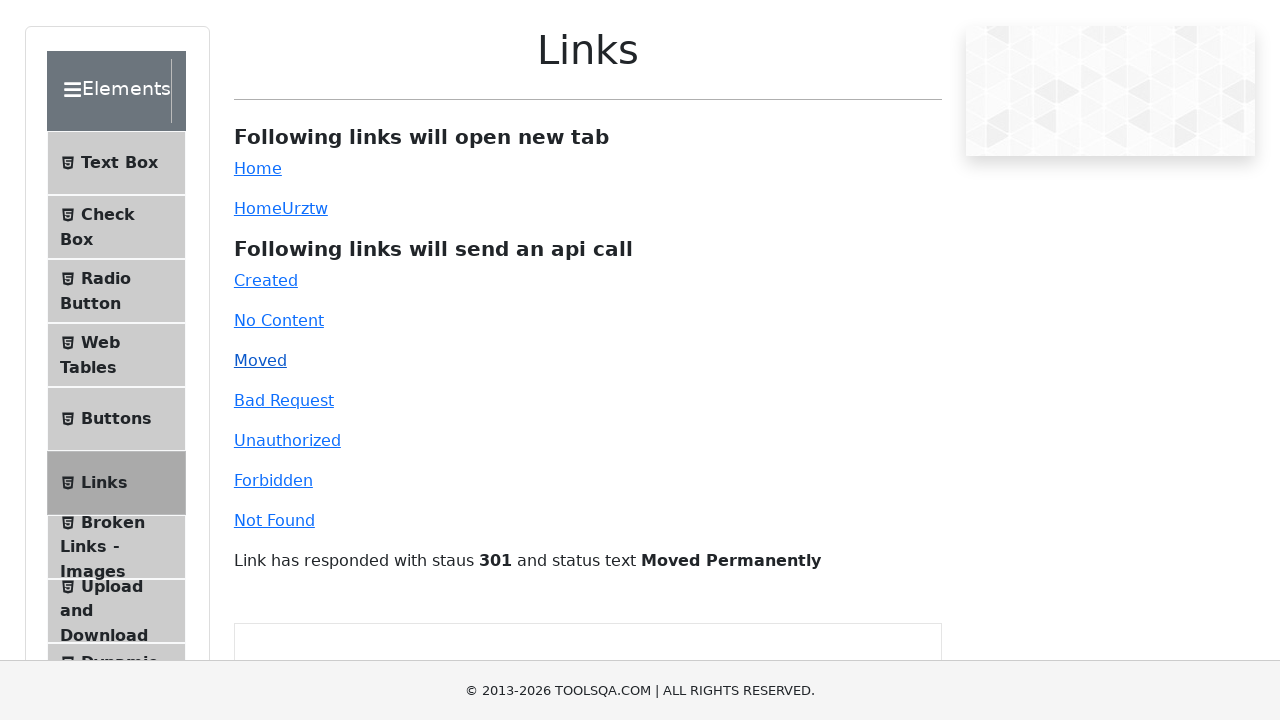

Verified status code 301 matches expected 301
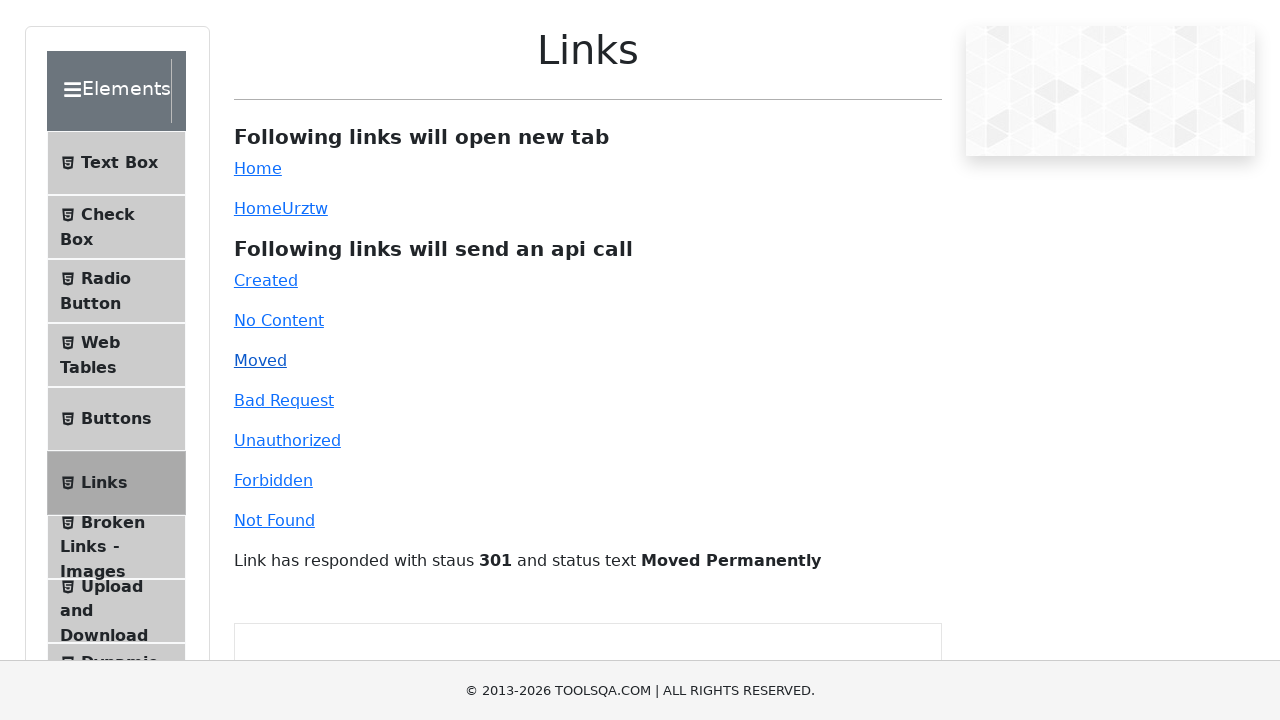

Verified response text 'Moved Permanently' matches expected 'Moved Permanently'
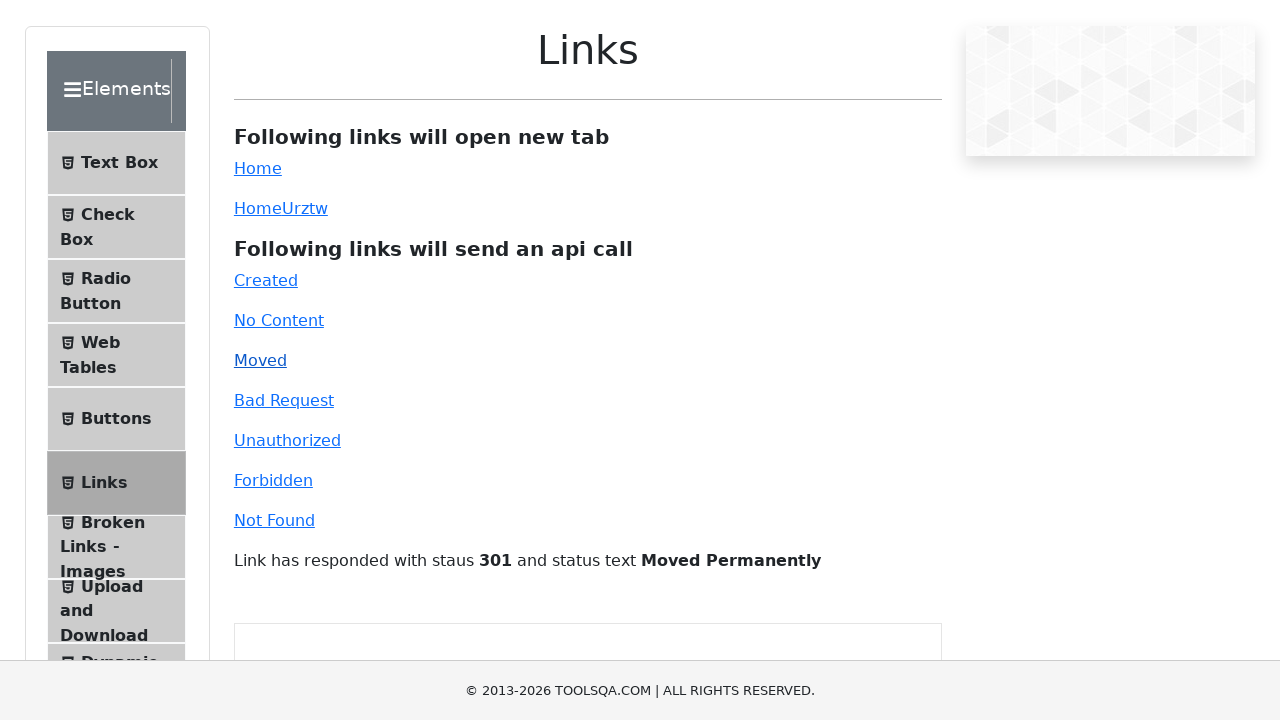

Scrolled to bottom to ensure link #bad-request is visible
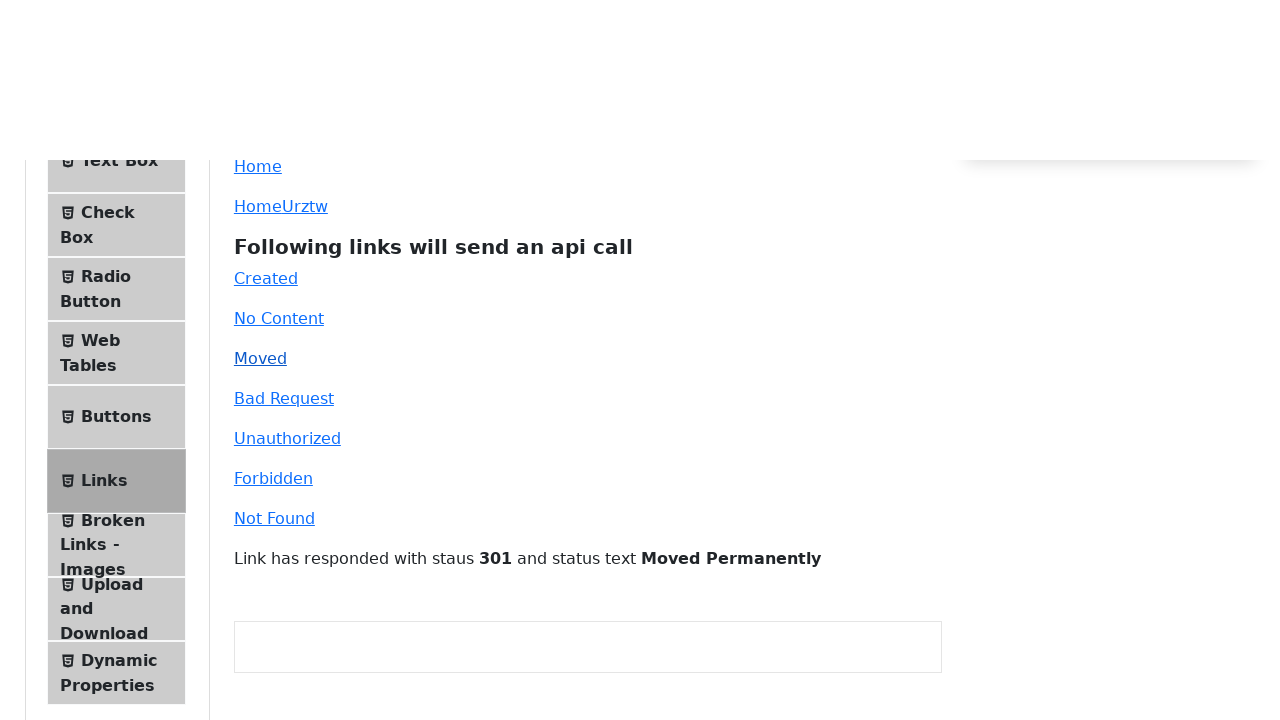

Clicked link #bad-request at (284, 360) on #bad-request
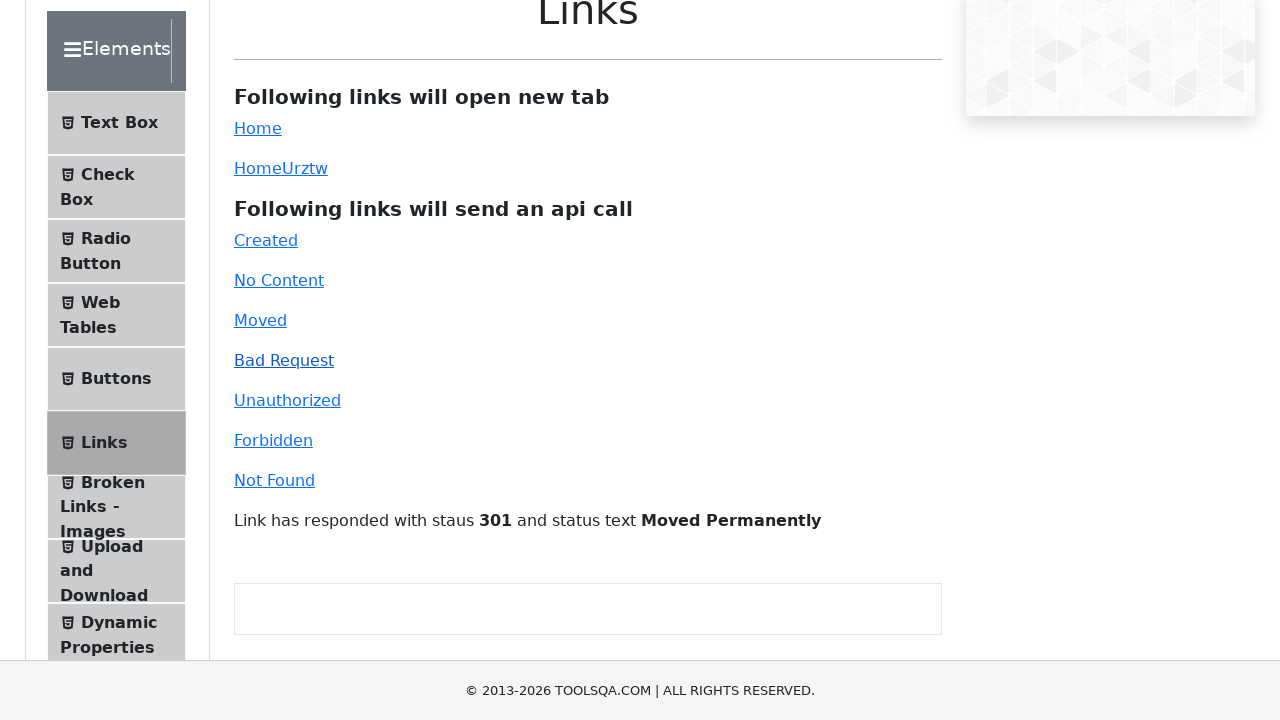

Response element appeared for link #bad-request
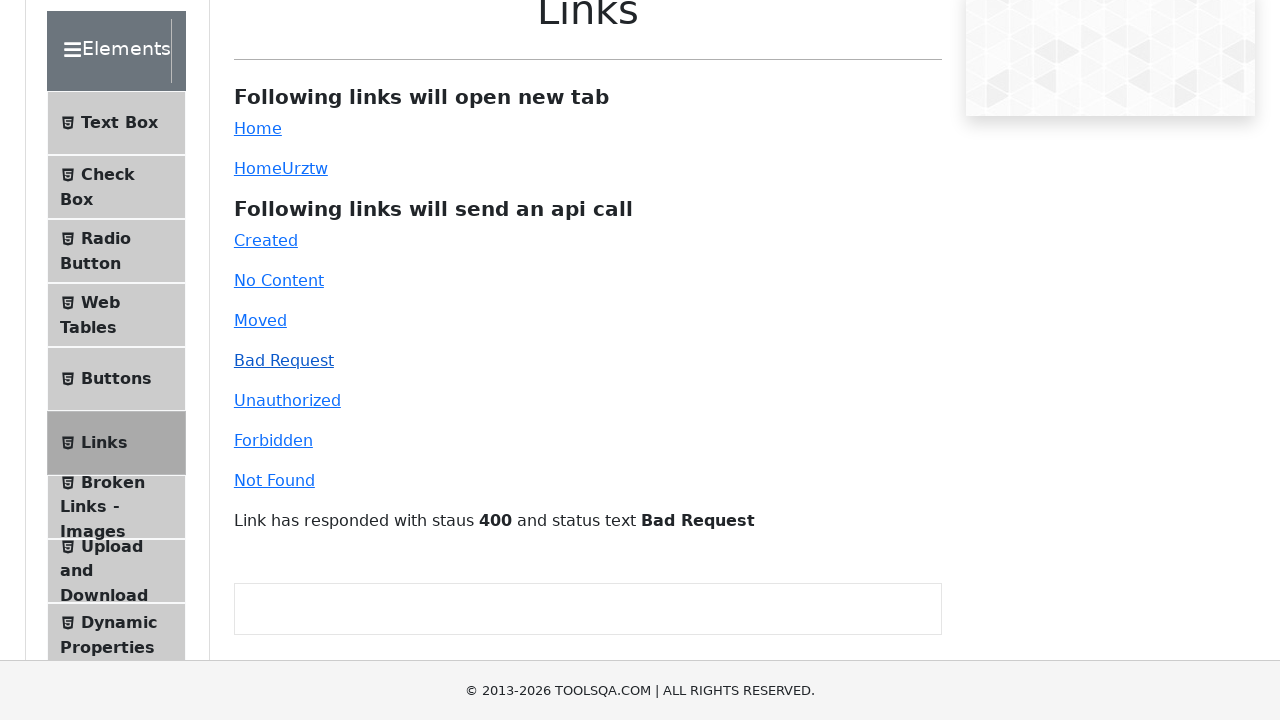

Retrieved status code: 400
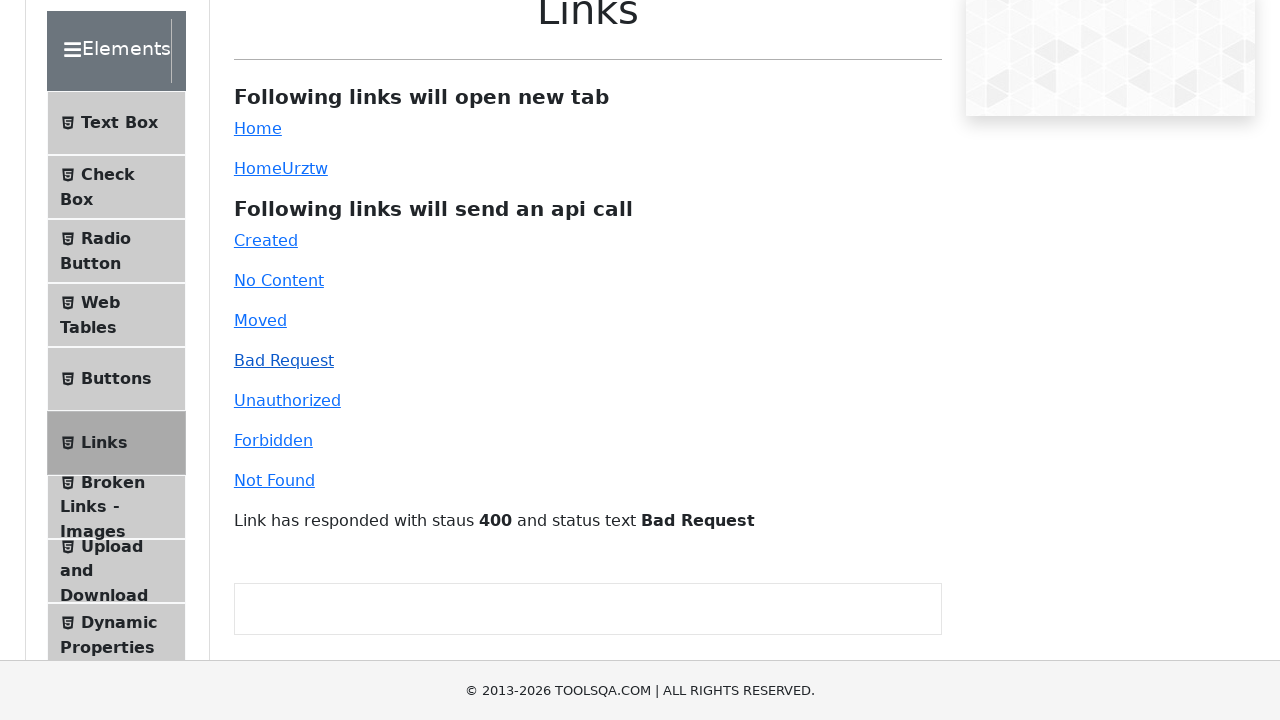

Retrieved response text: Bad Request
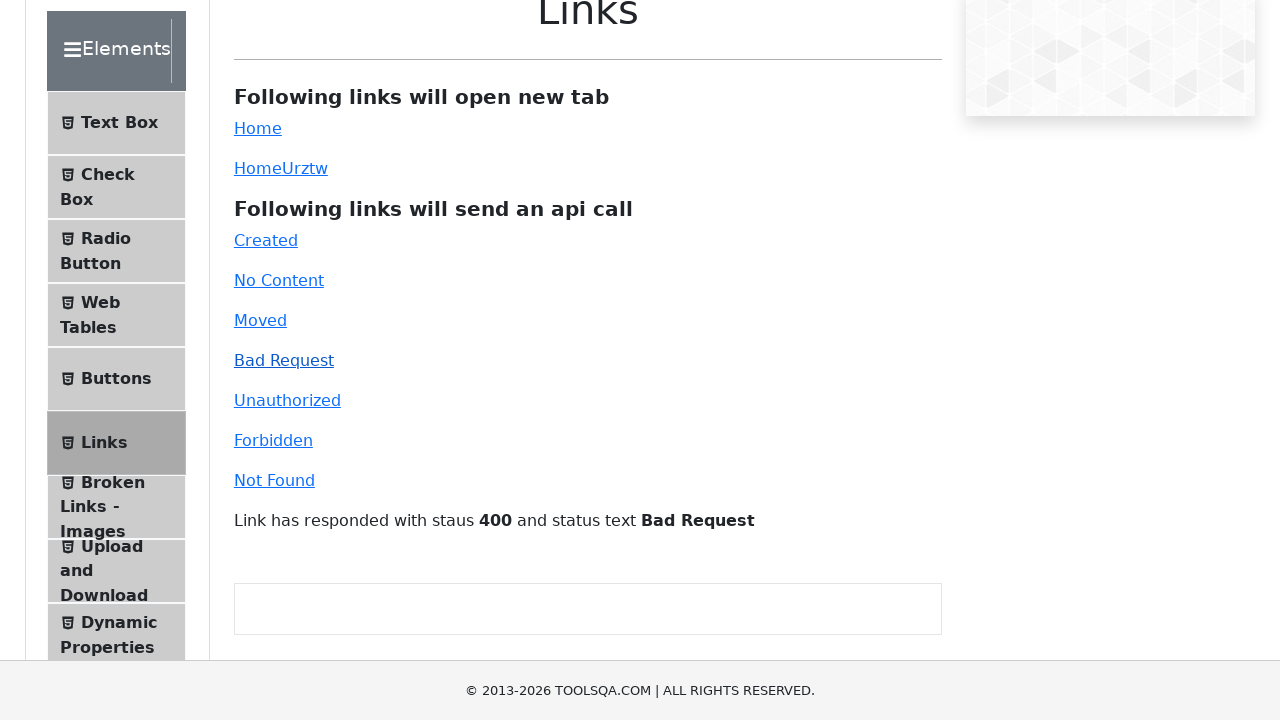

Verified status code 400 matches expected 400
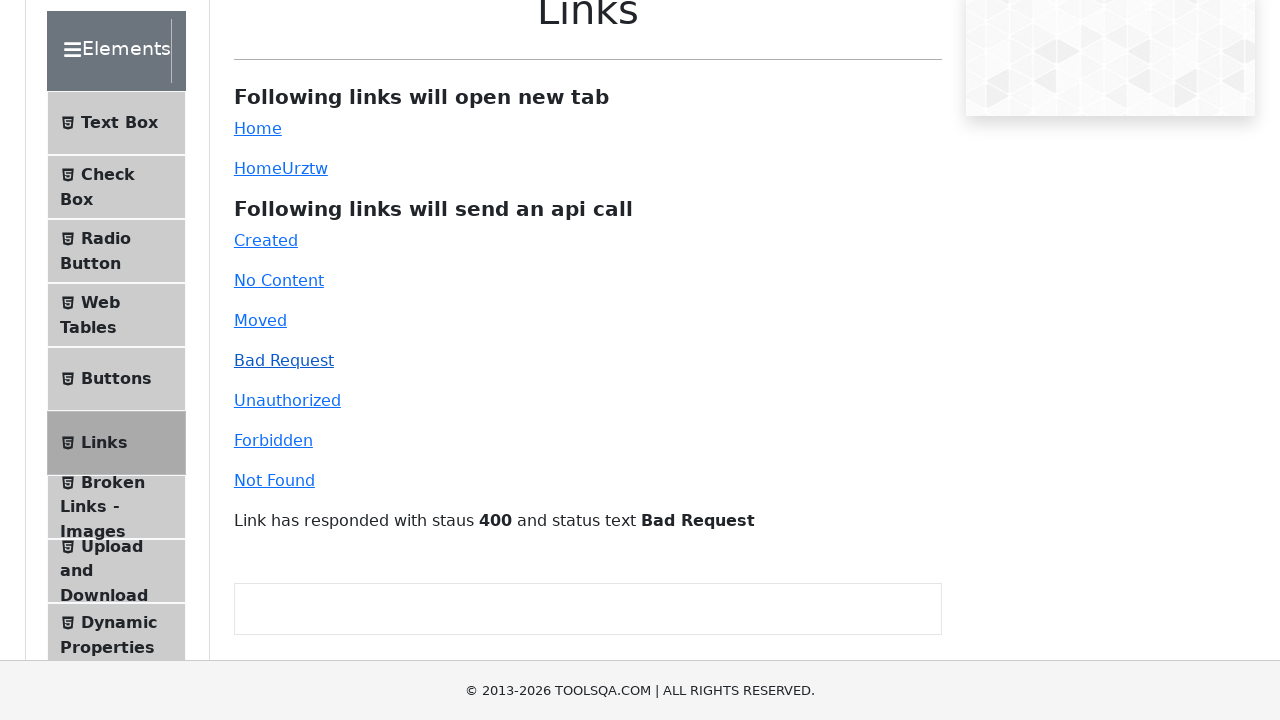

Verified response text 'Bad Request' matches expected 'Bad Request'
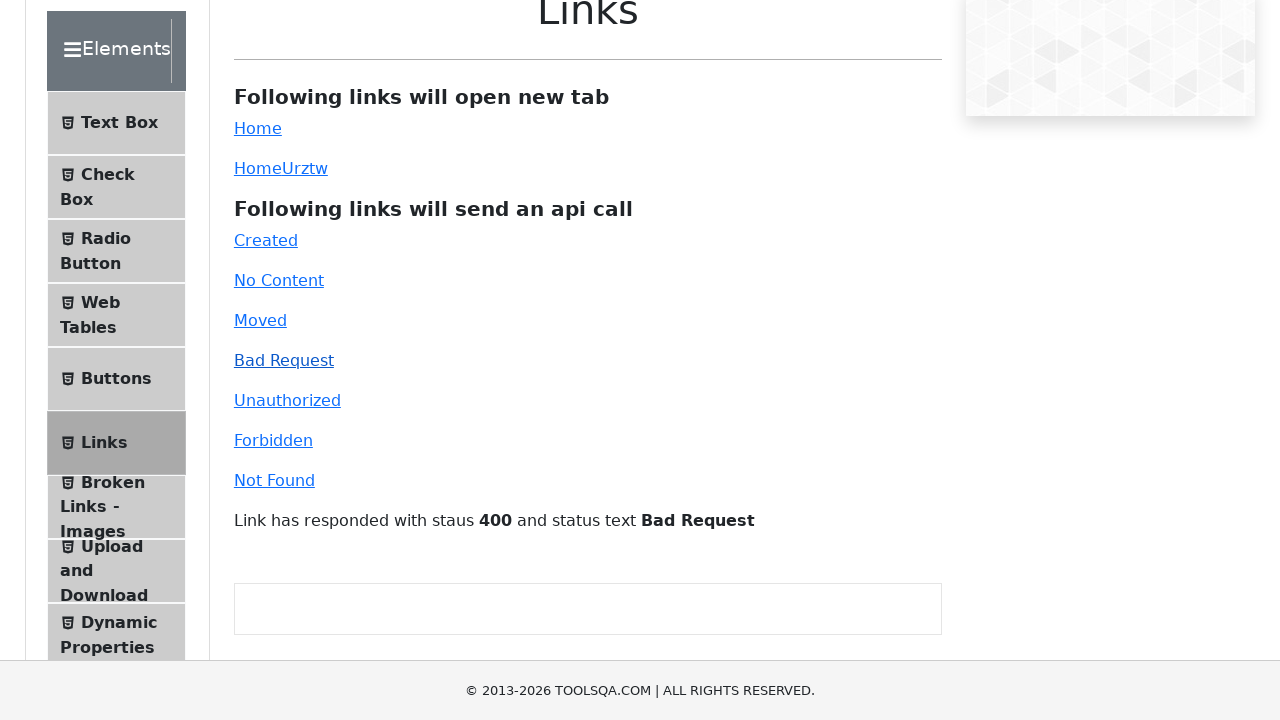

Scrolled to bottom to ensure link #unauthorized is visible
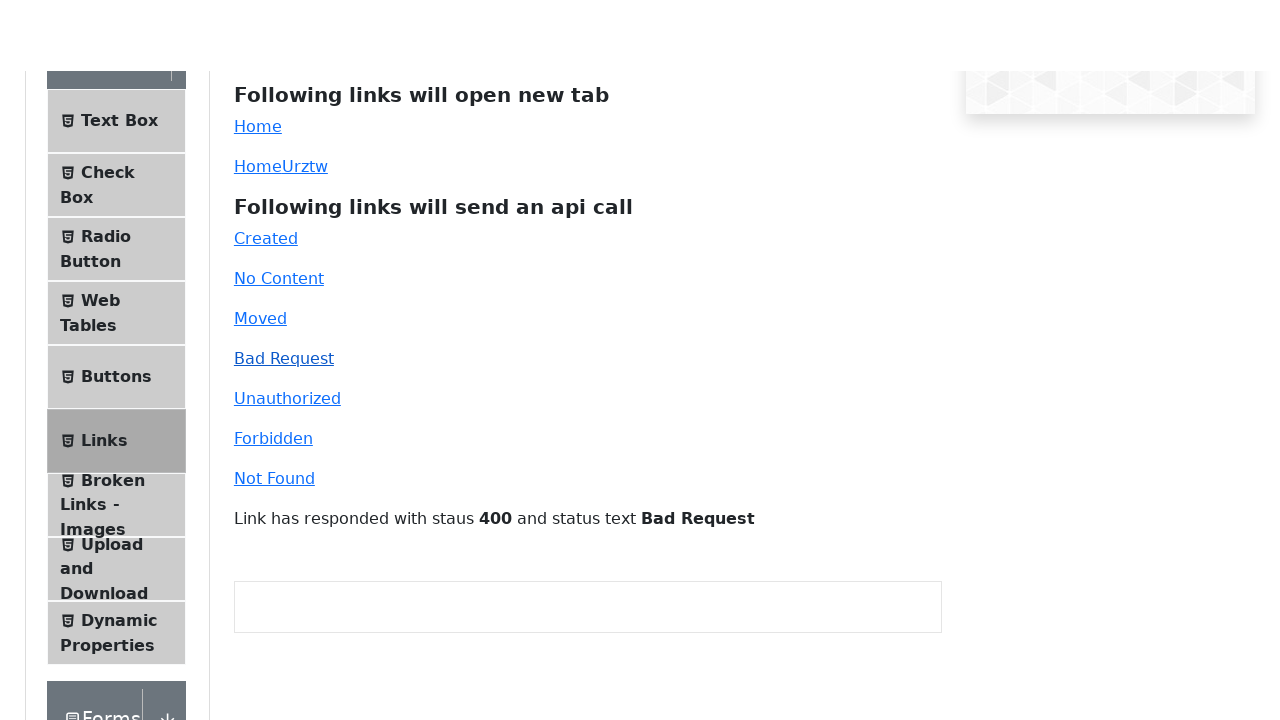

Clicked link #unauthorized at (287, 360) on #unauthorized
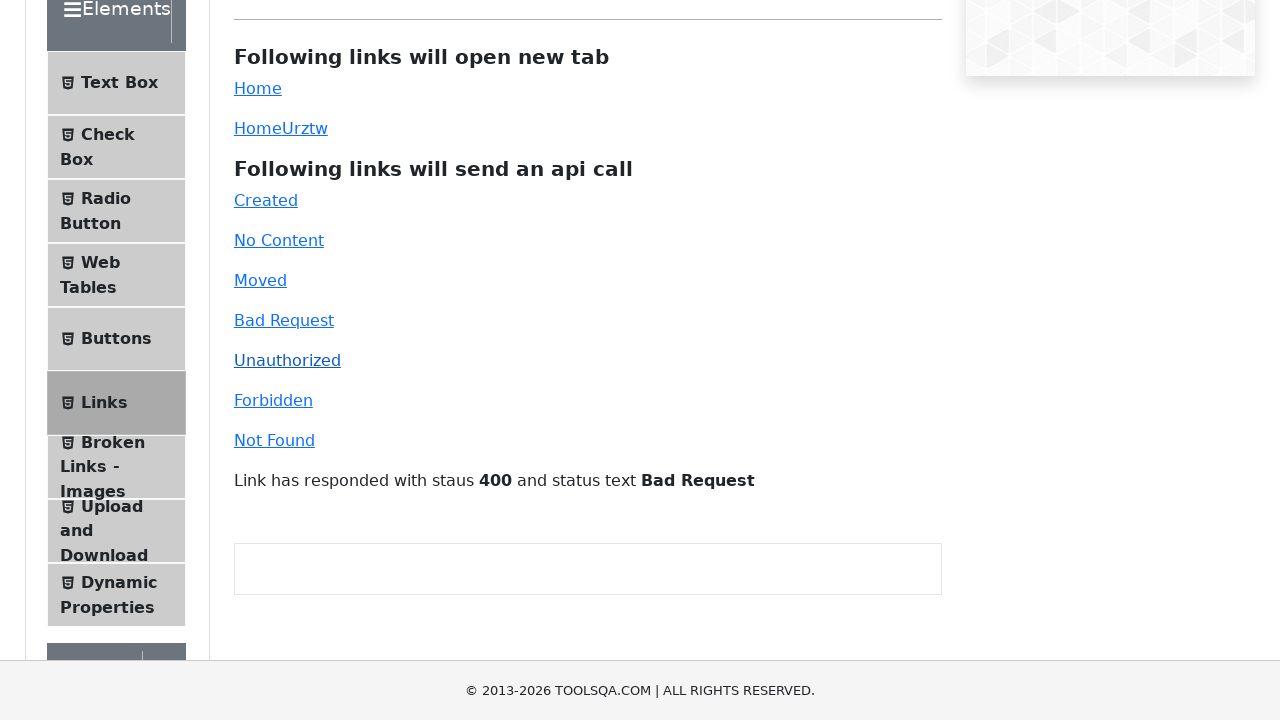

Response element appeared for link #unauthorized
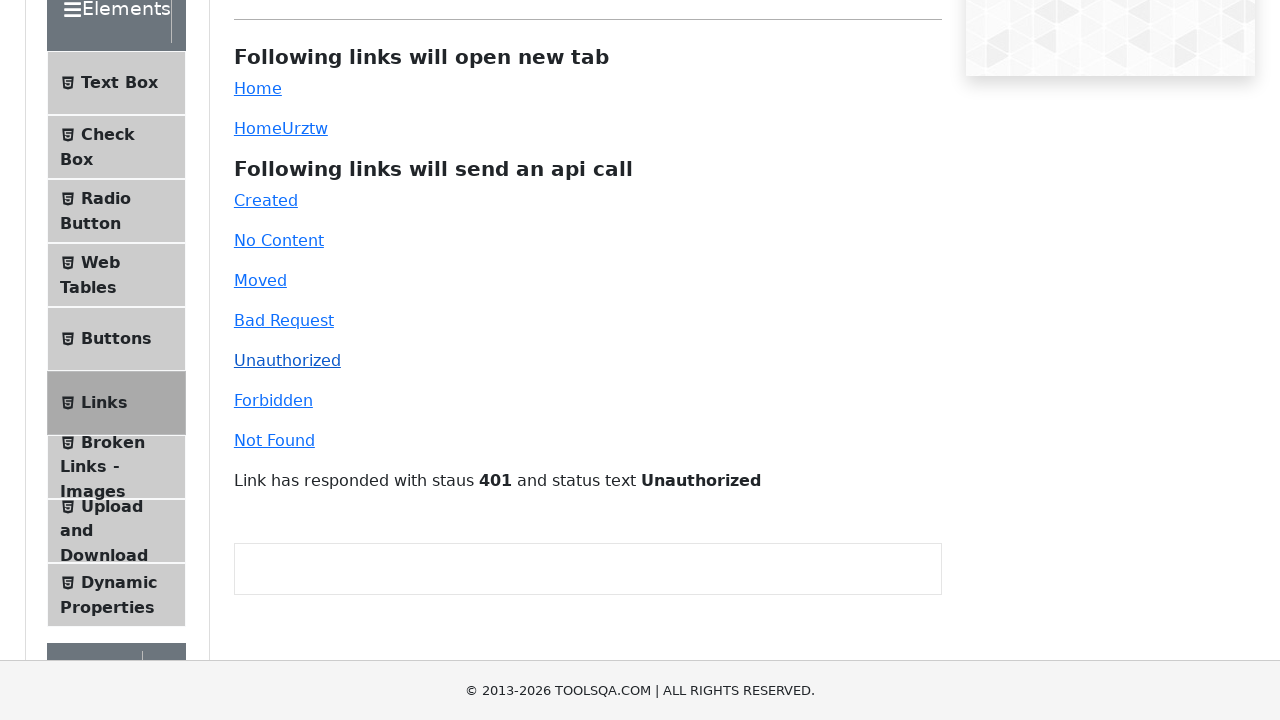

Retrieved status code: 401
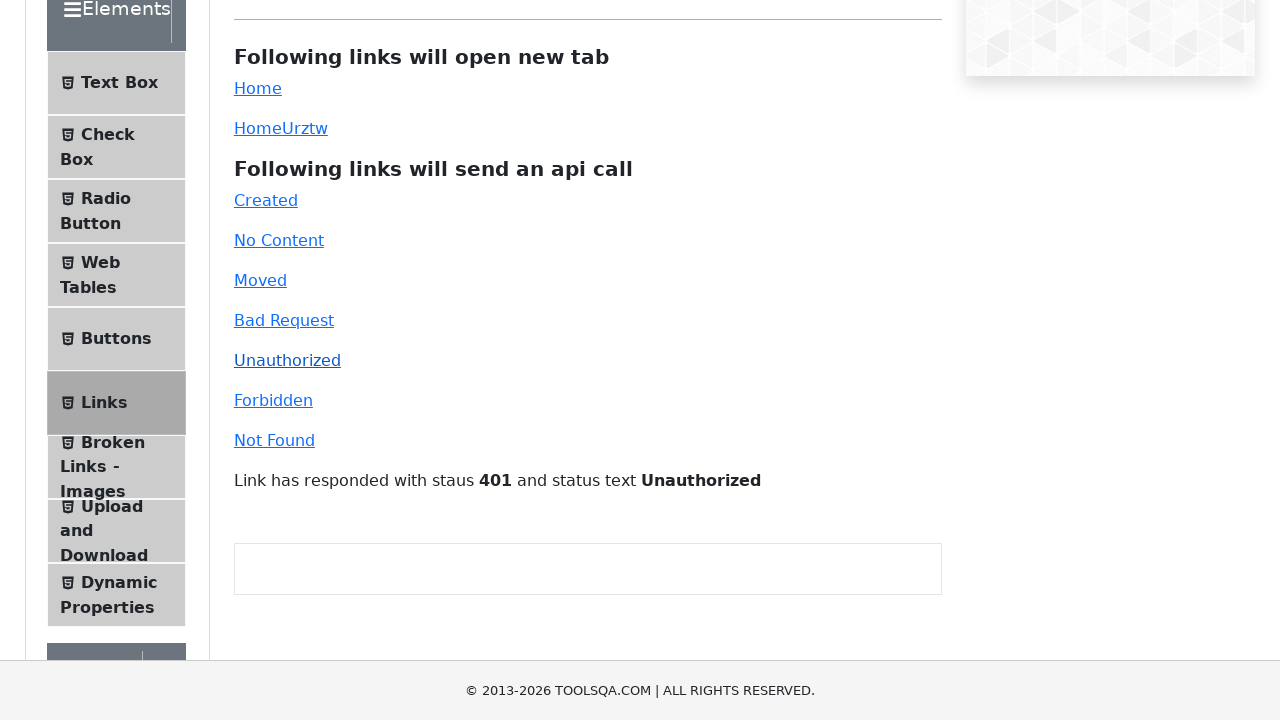

Retrieved response text: Unauthorized
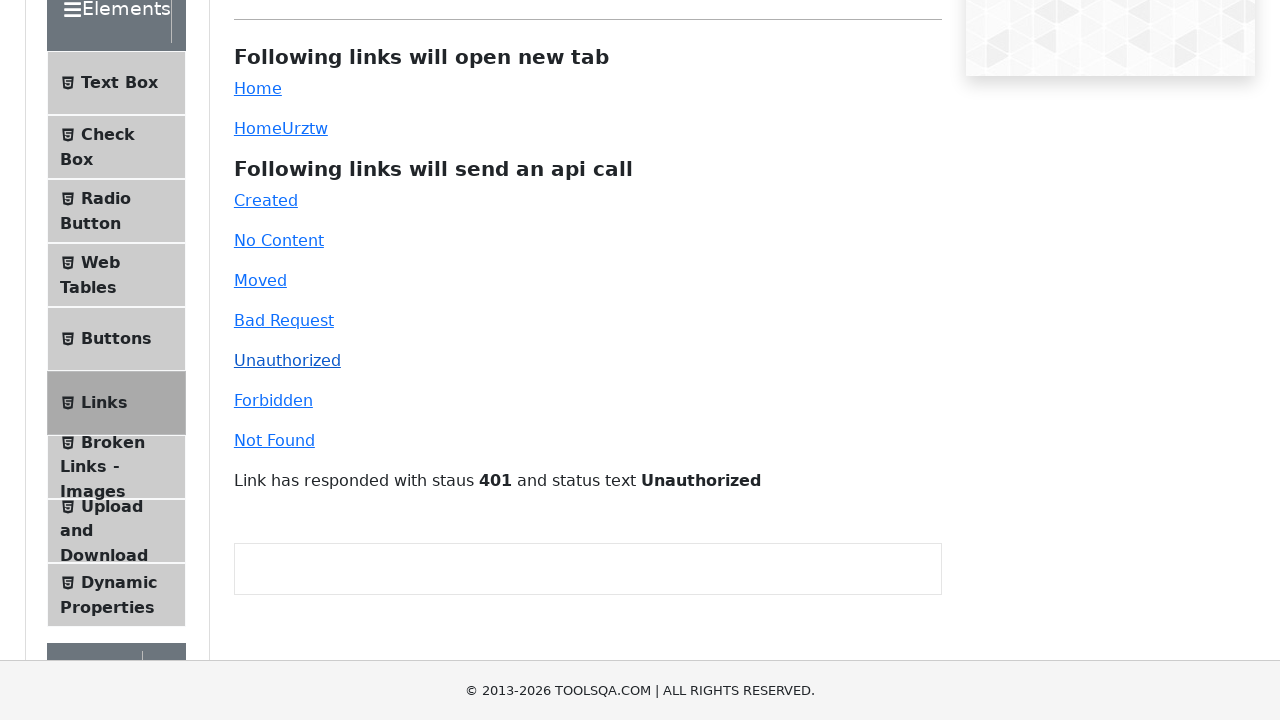

Verified status code 401 matches expected 401
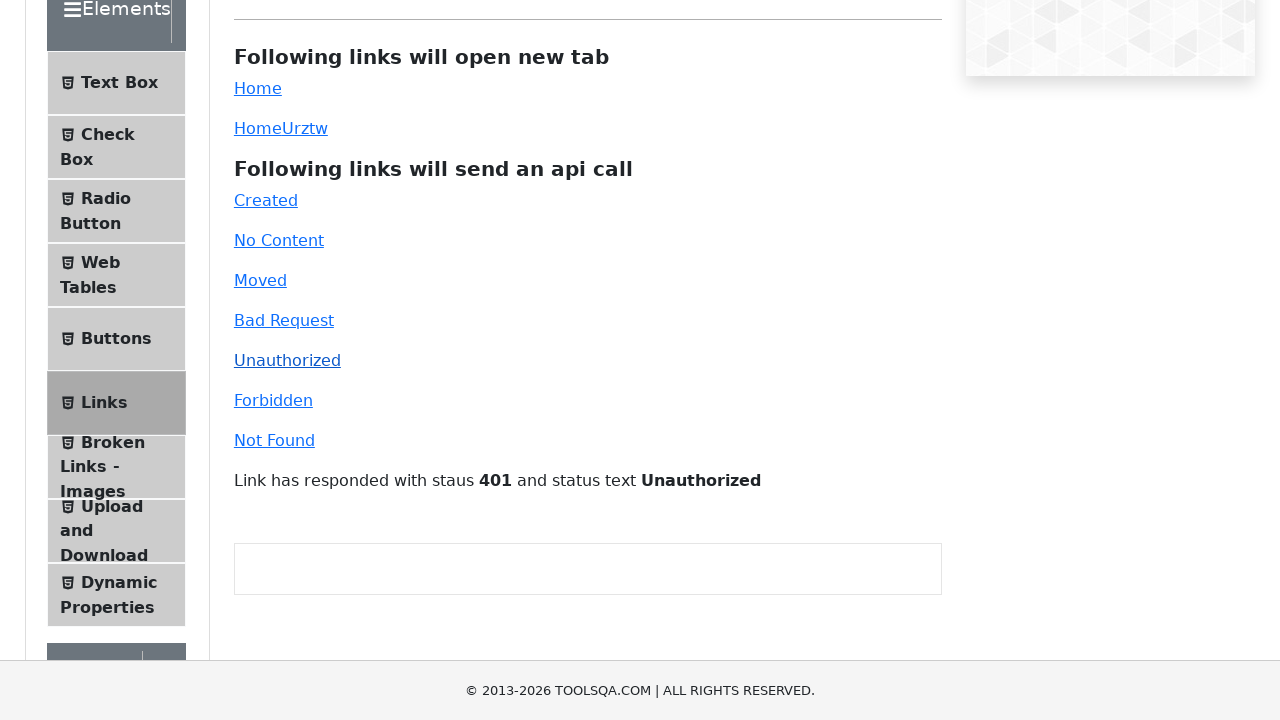

Verified response text 'Unauthorized' matches expected 'Unauthorized'
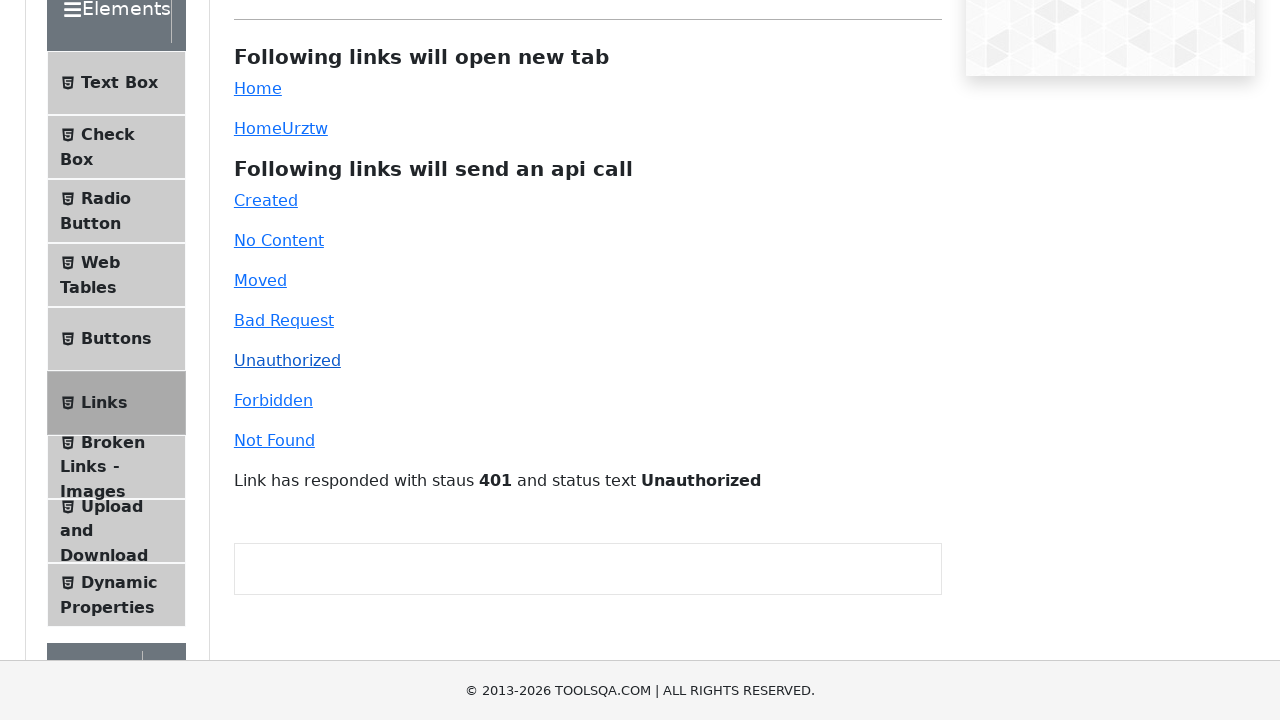

Scrolled to bottom to ensure link #forbidden is visible
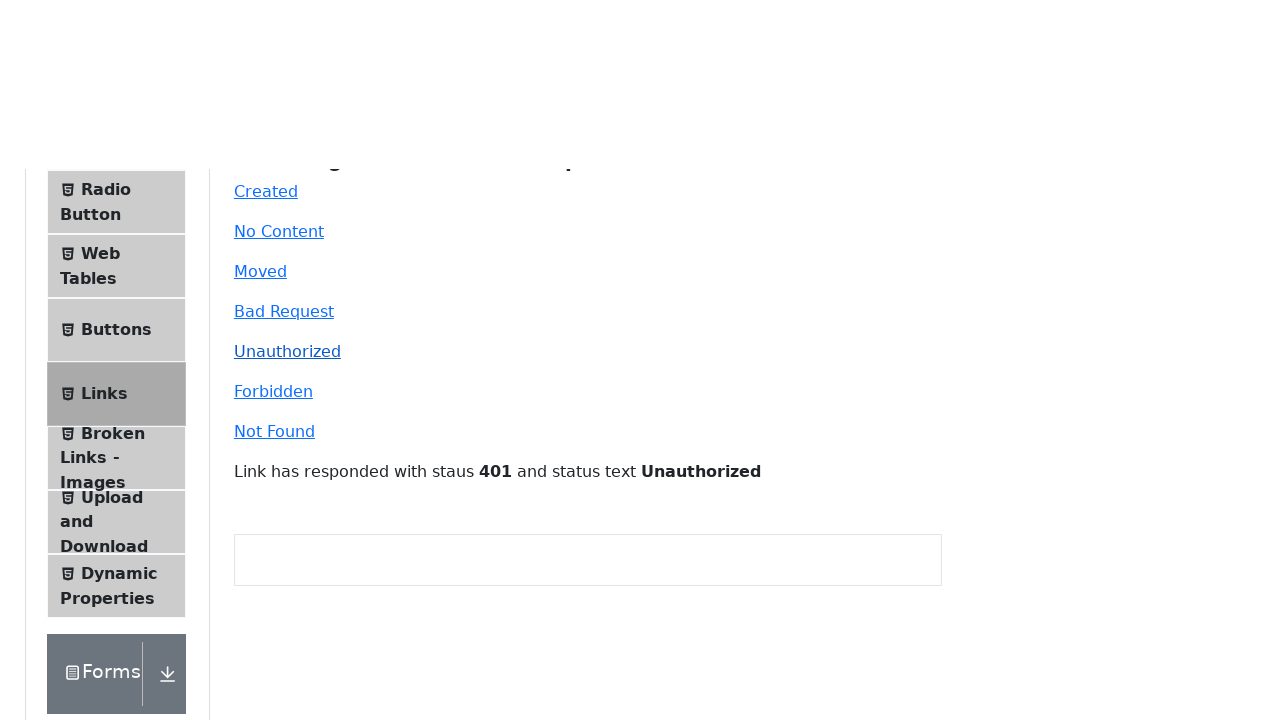

Clicked link #forbidden at (273, 360) on #forbidden
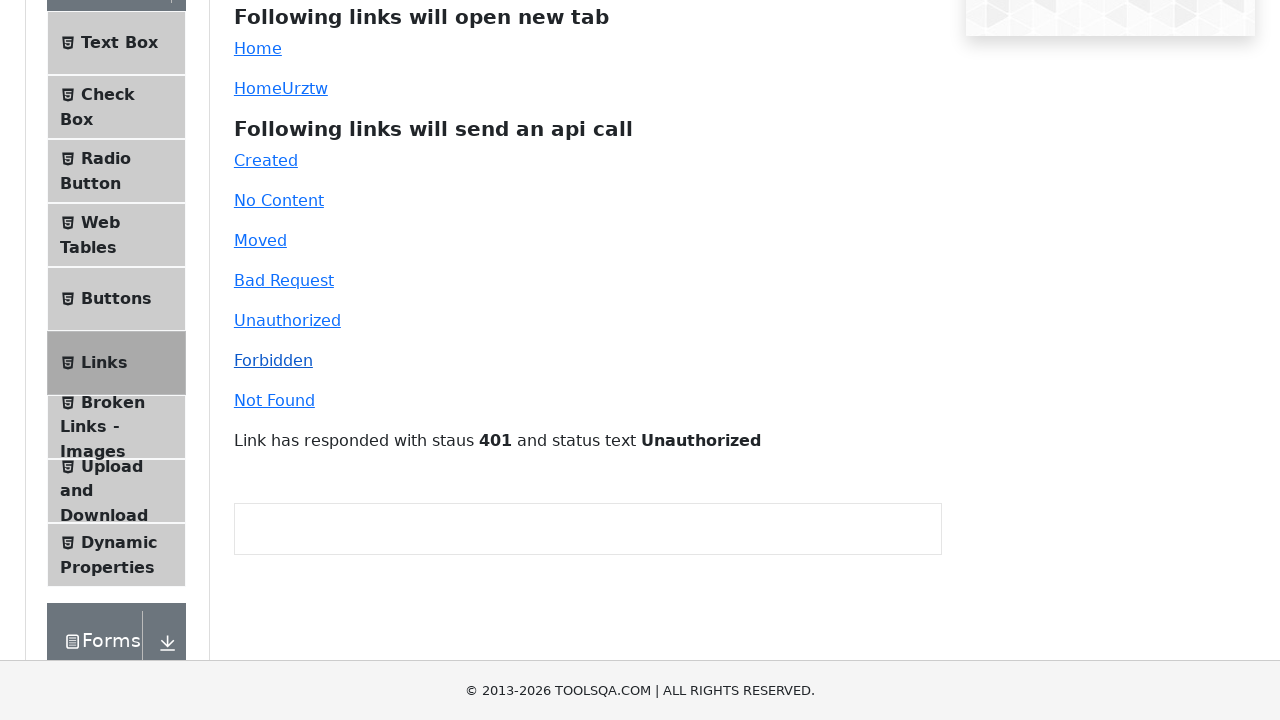

Response element appeared for link #forbidden
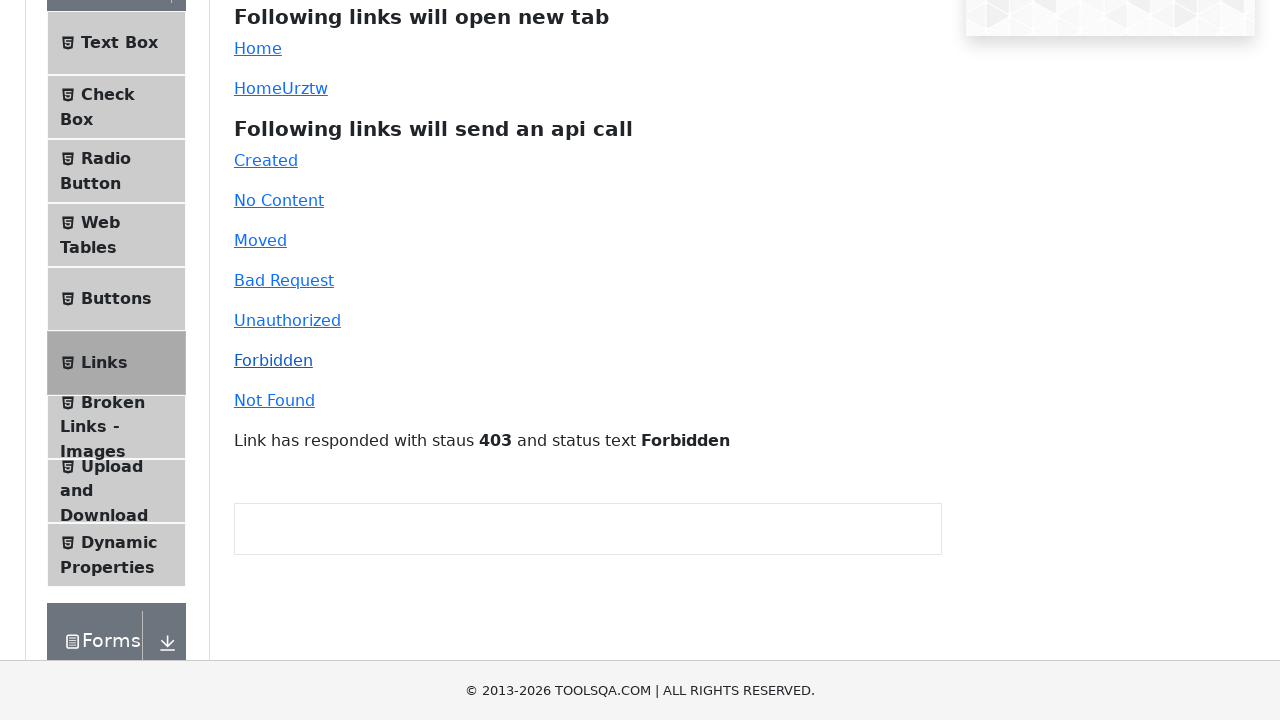

Retrieved status code: 403
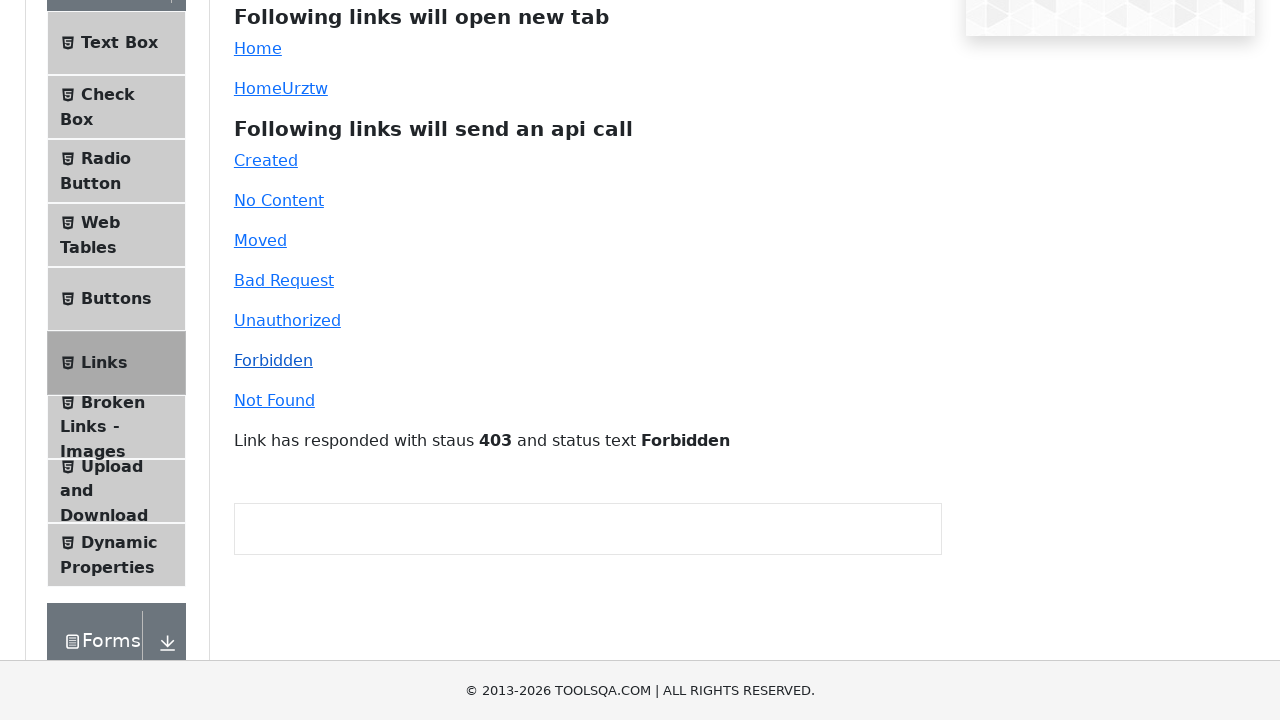

Retrieved response text: Forbidden
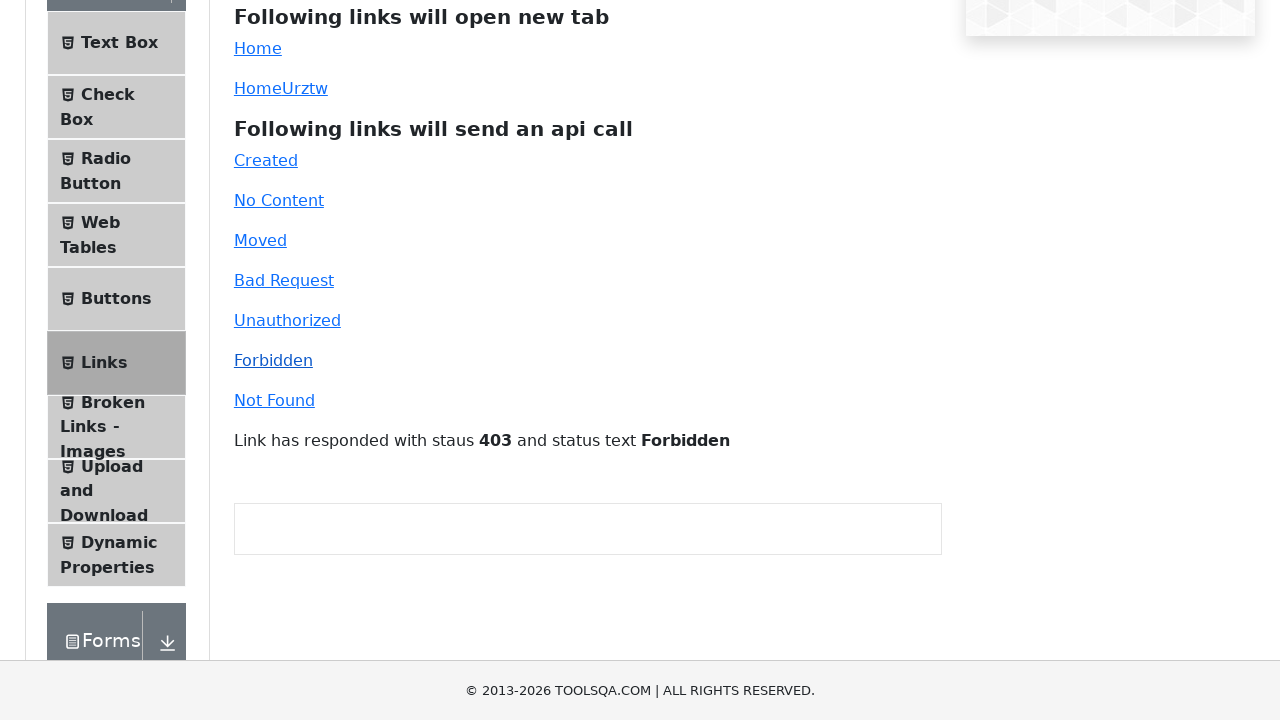

Verified status code 403 matches expected 403
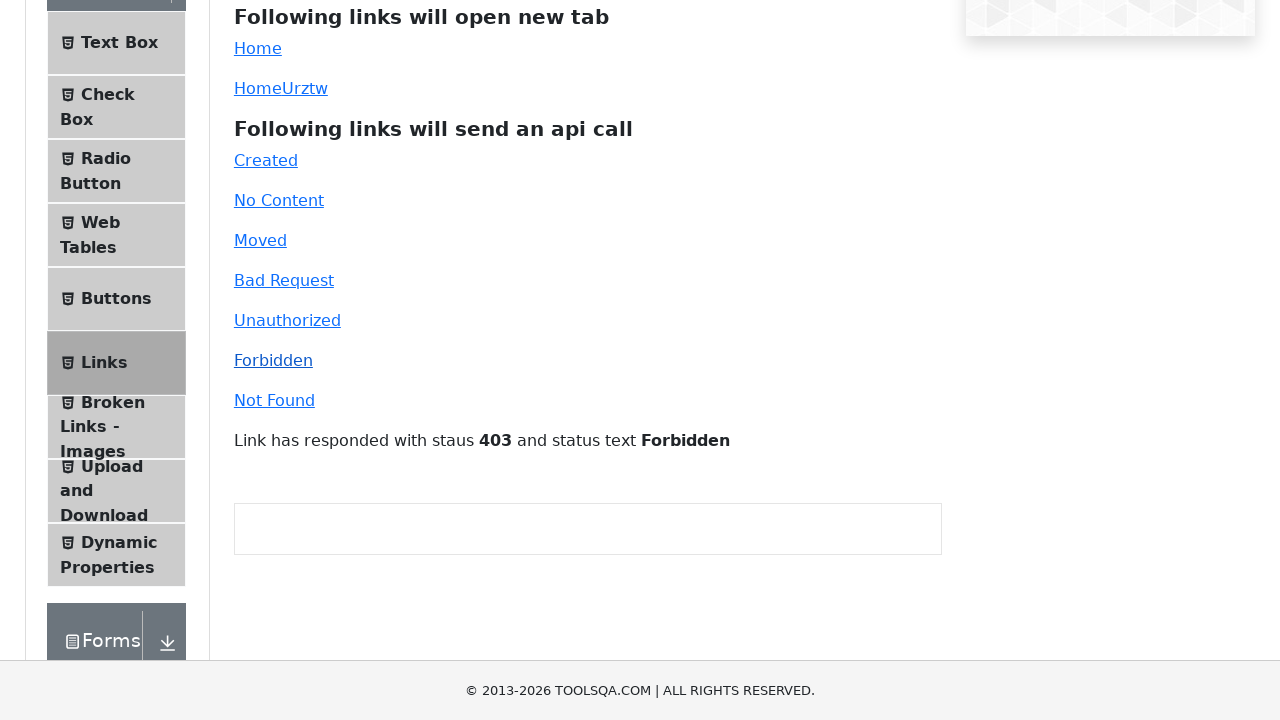

Verified response text 'Forbidden' matches expected 'Forbidden'
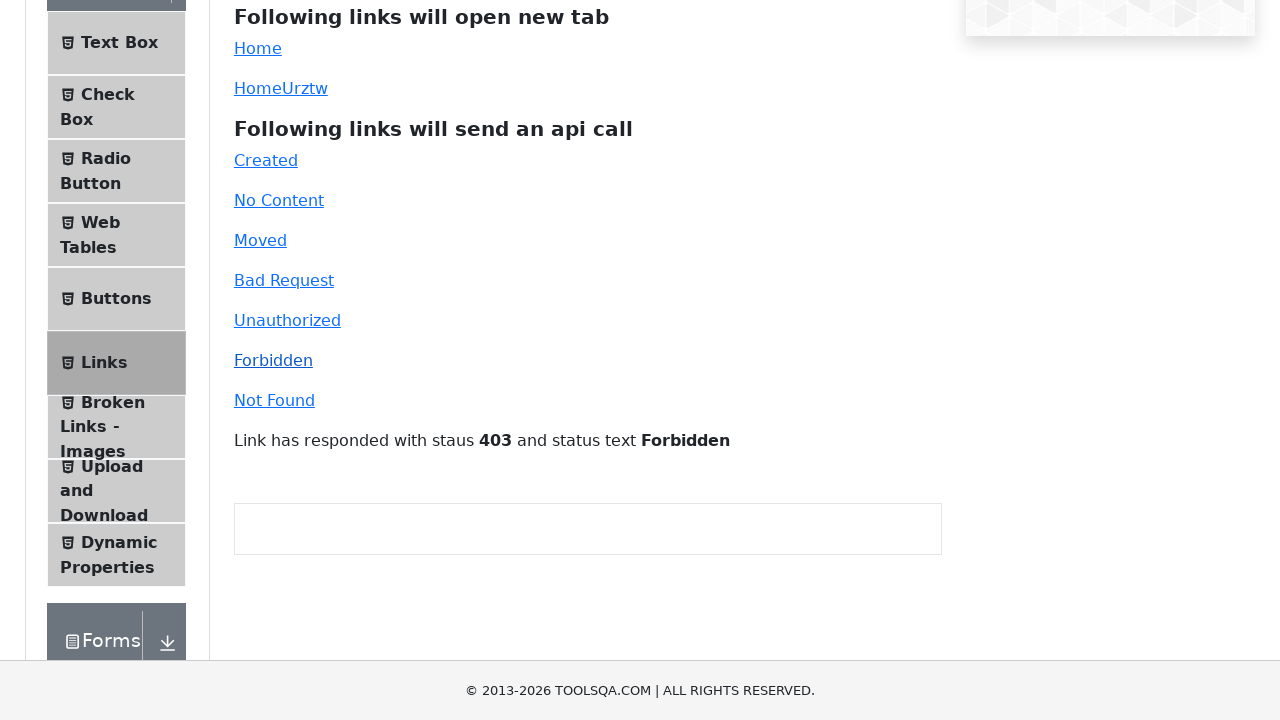

Scrolled to bottom to ensure link #invalid-url is visible
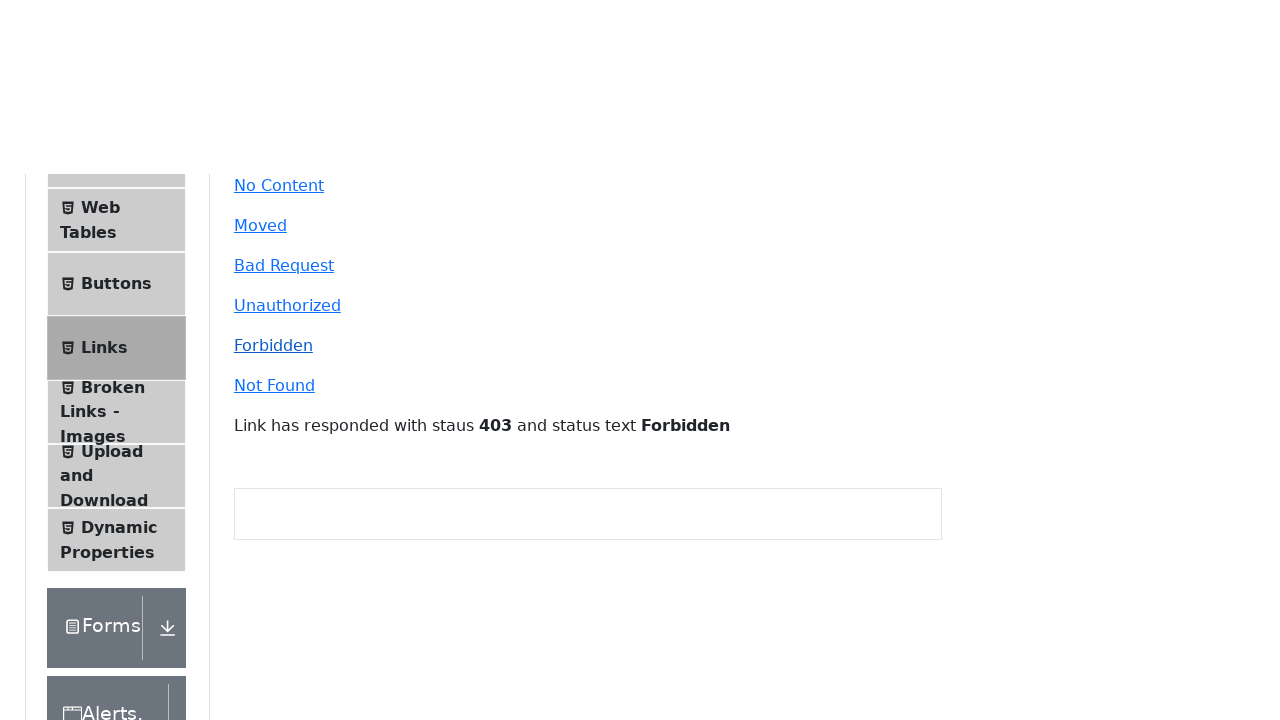

Clicked link #invalid-url at (274, 360) on #invalid-url
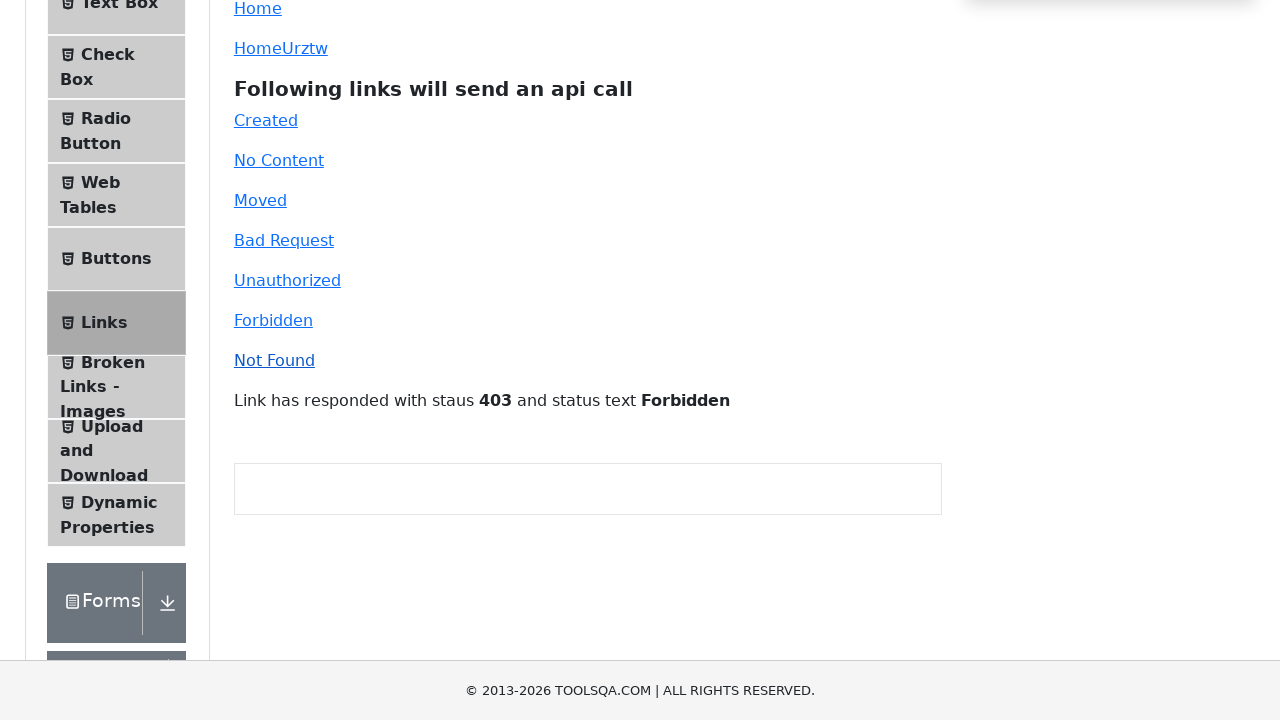

Response element appeared for link #invalid-url
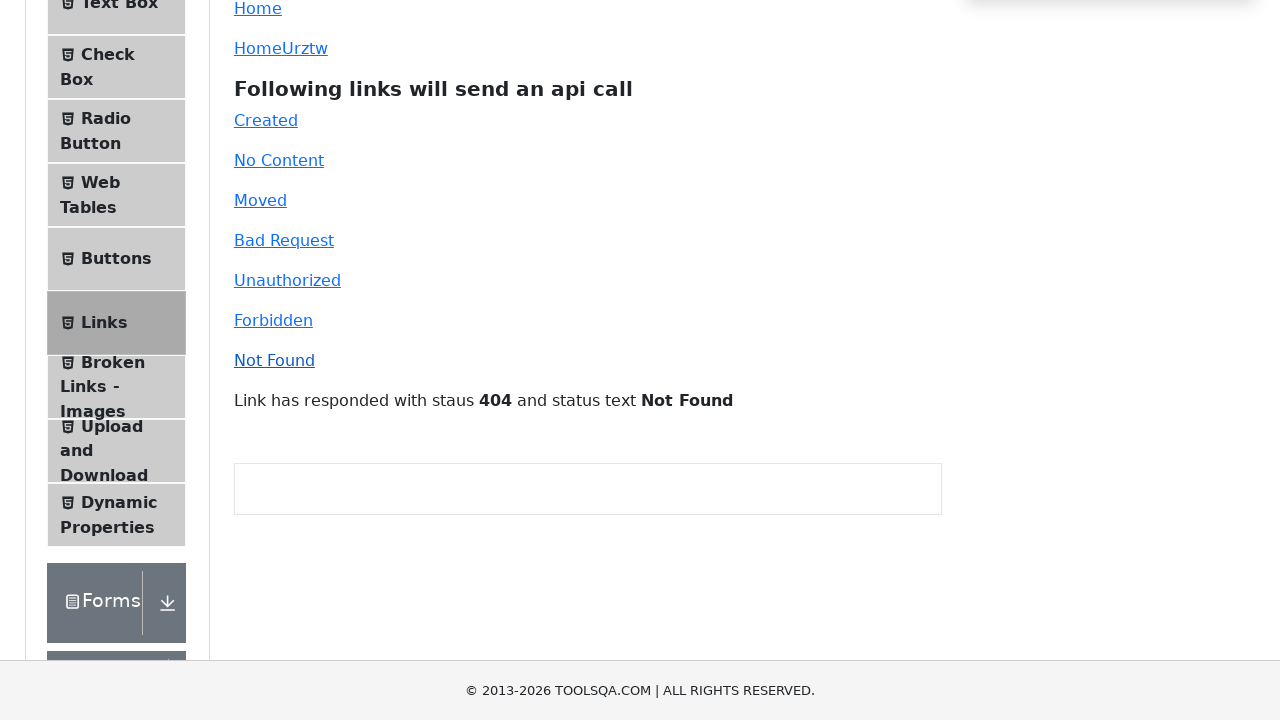

Retrieved status code: 404
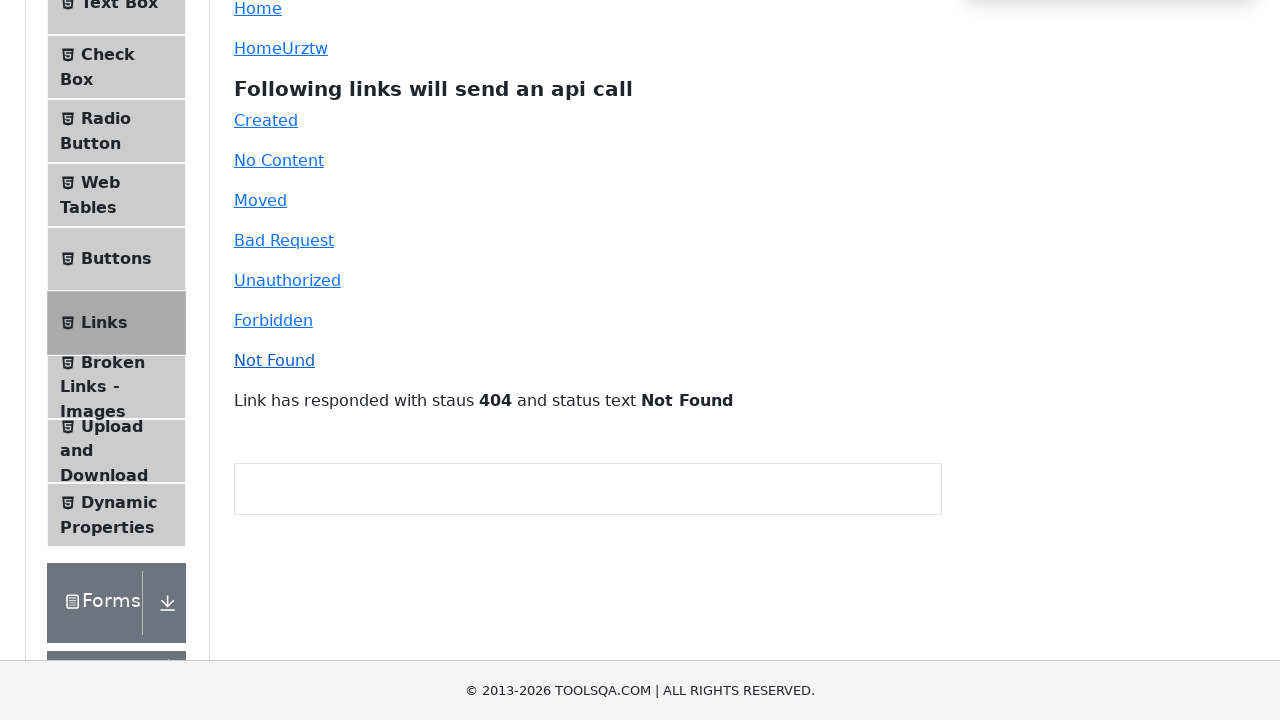

Retrieved response text: Not Found
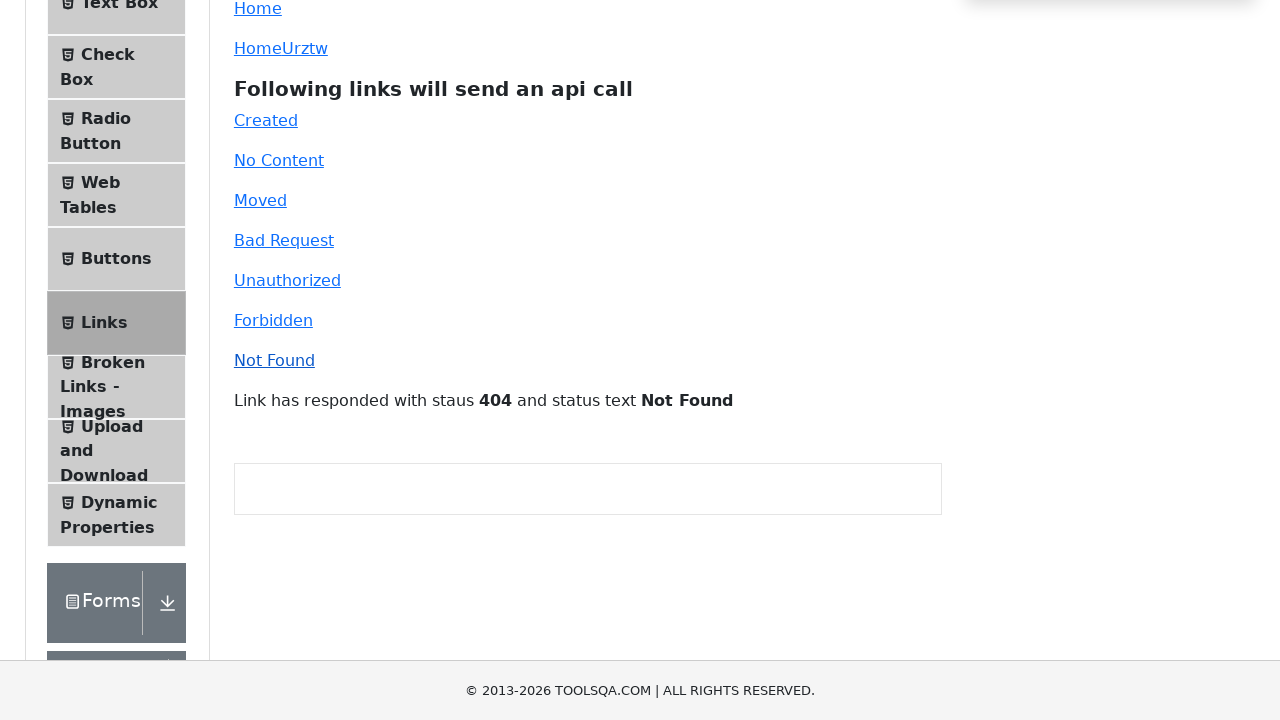

Verified status code 404 matches expected 404
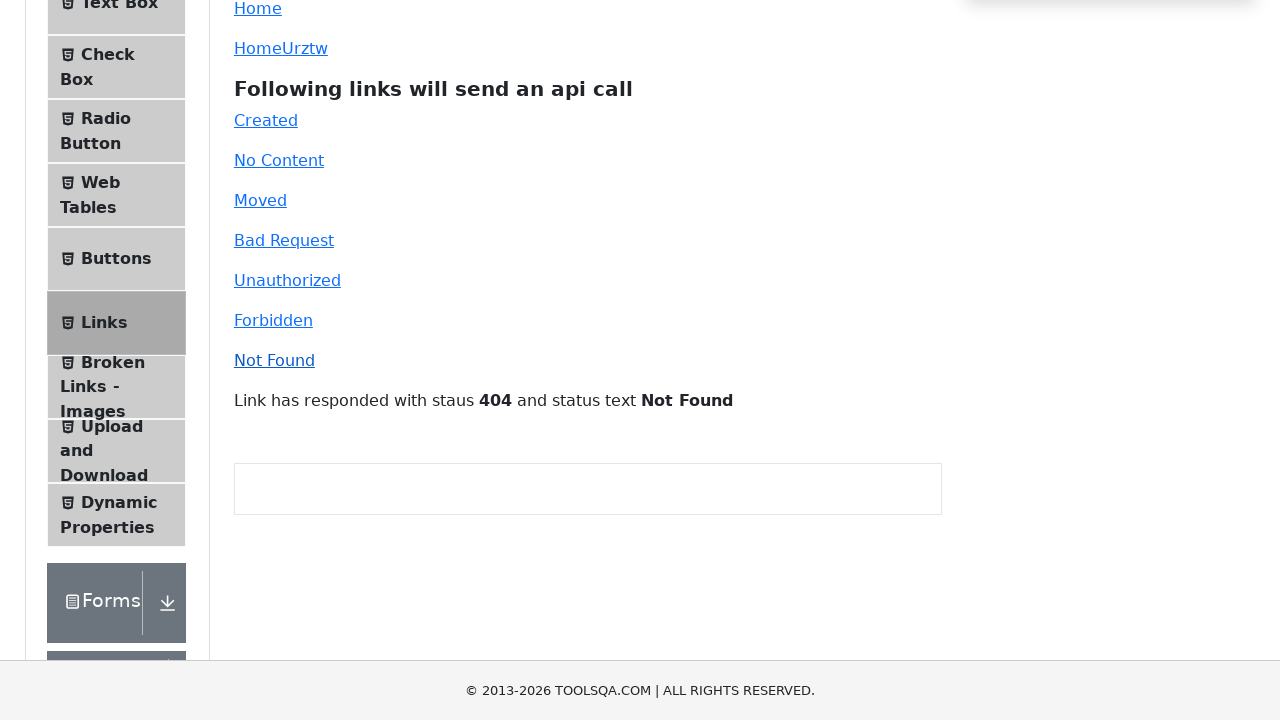

Verified response text 'Not Found' matches expected 'Not Found'
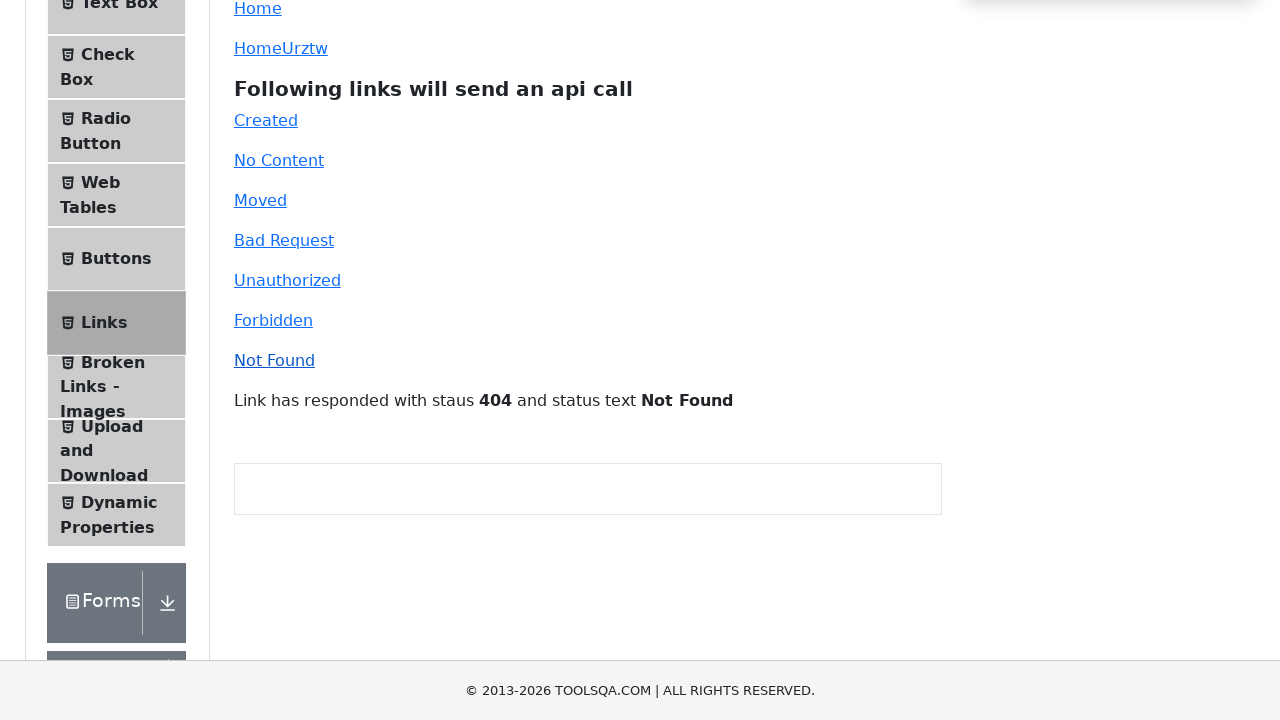

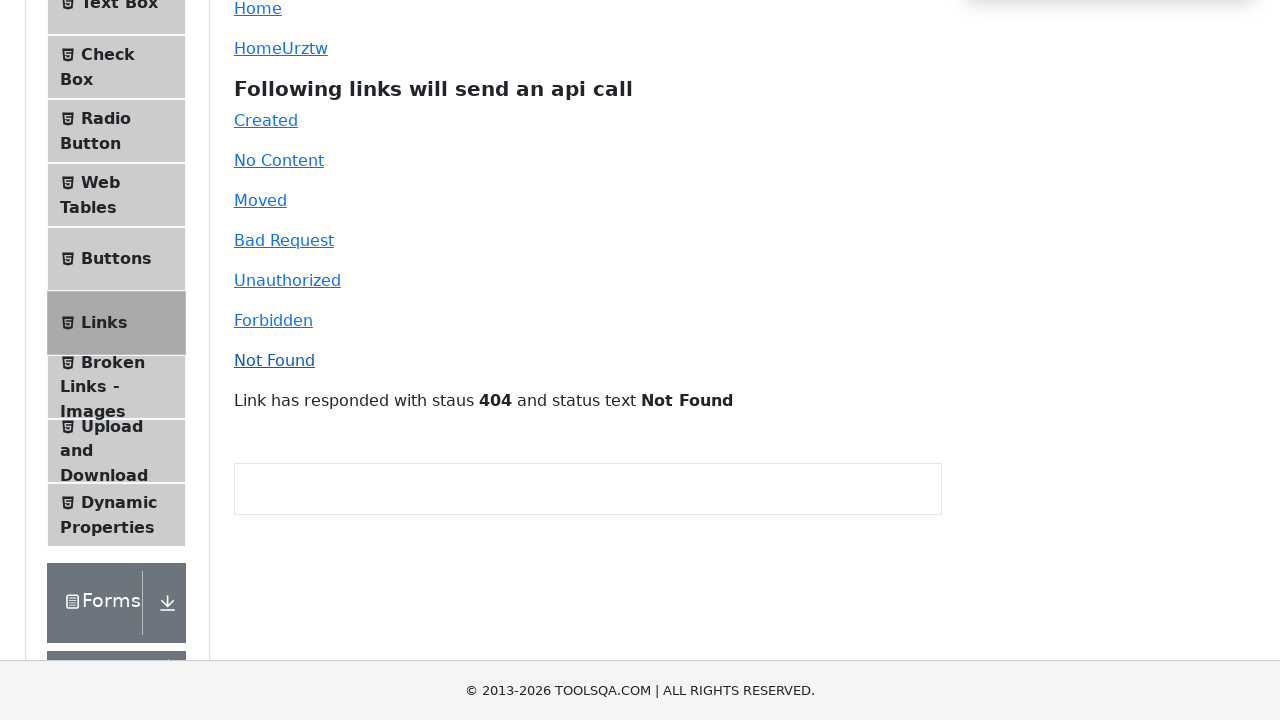